Tests adding multiple vegetable products to cart on an e-commerce site by finding products by name and clicking their add to cart buttons

Starting URL: https://rahulshettyacademy.com/seleniumPractise/

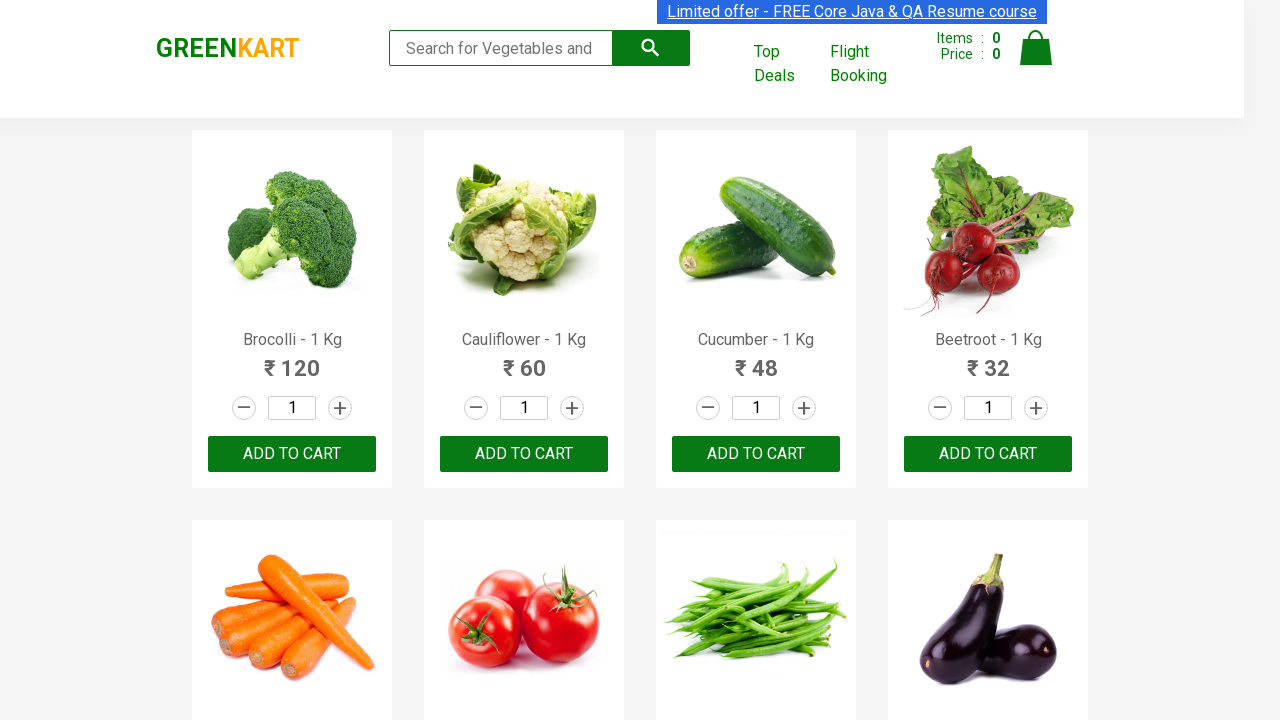

Retrieved all product name elements from the page
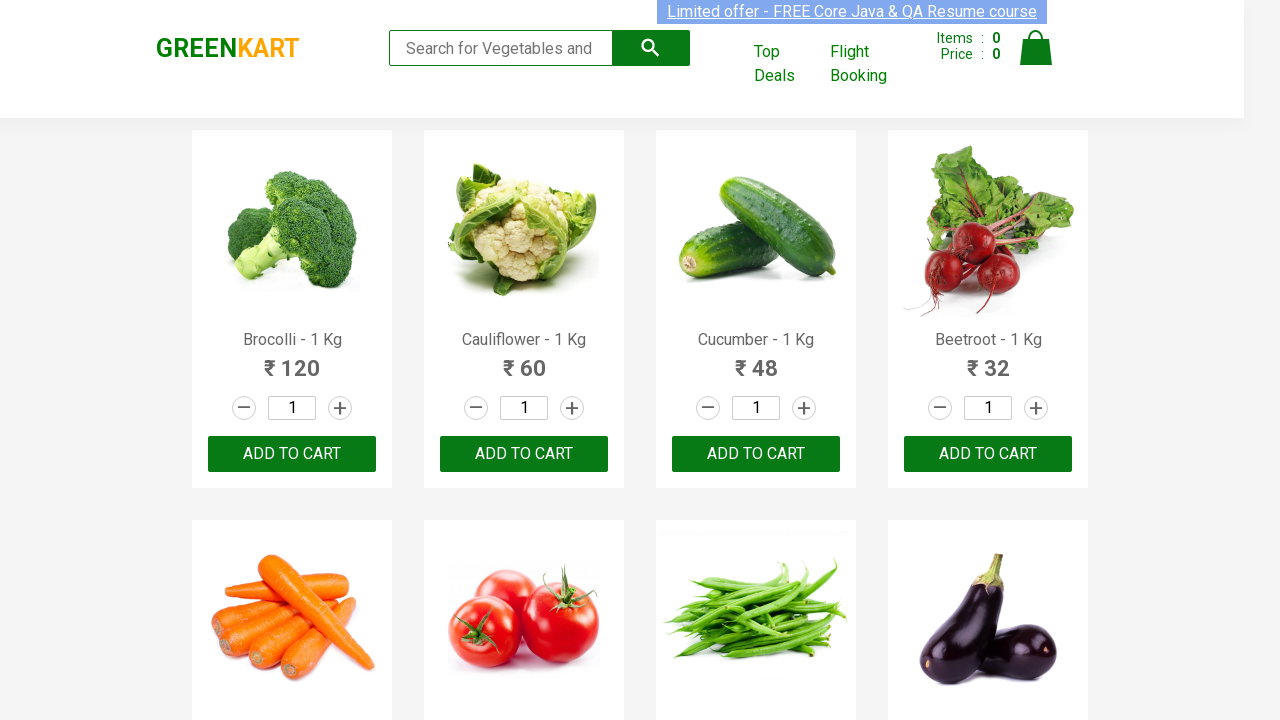

Retrieved text content from product element 0
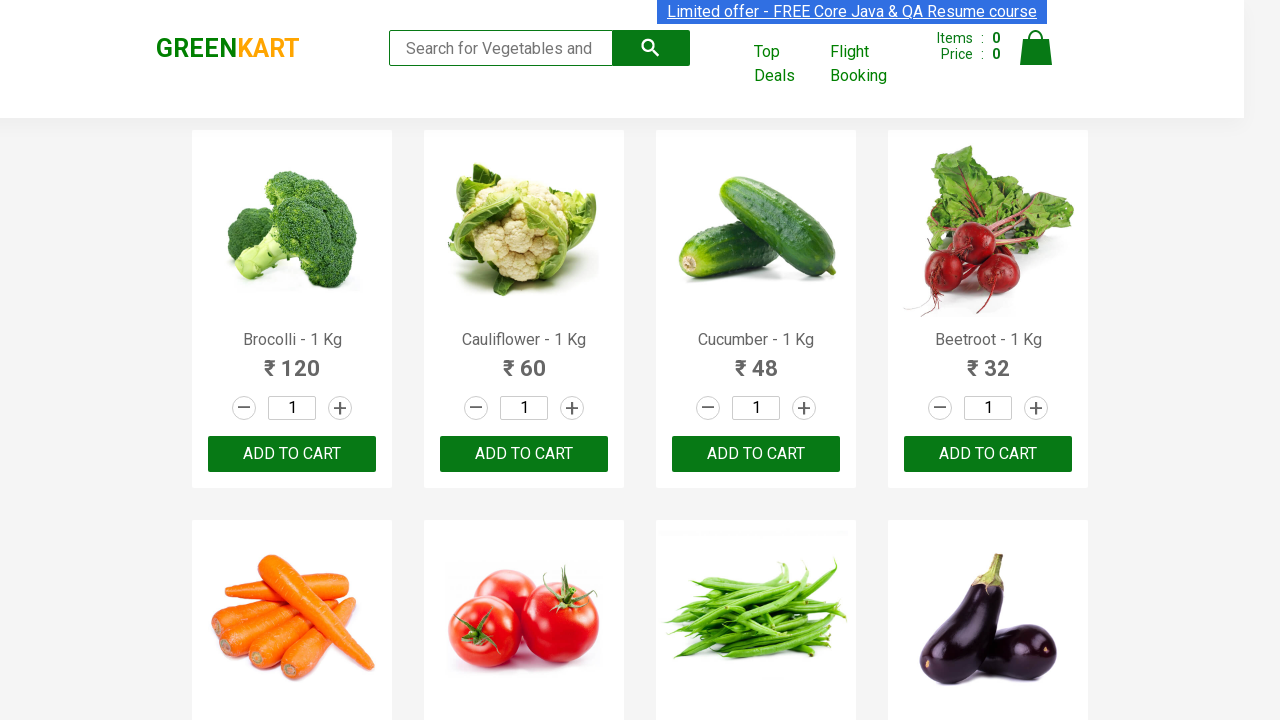

Extracted product name 'Brocolli' from element 0
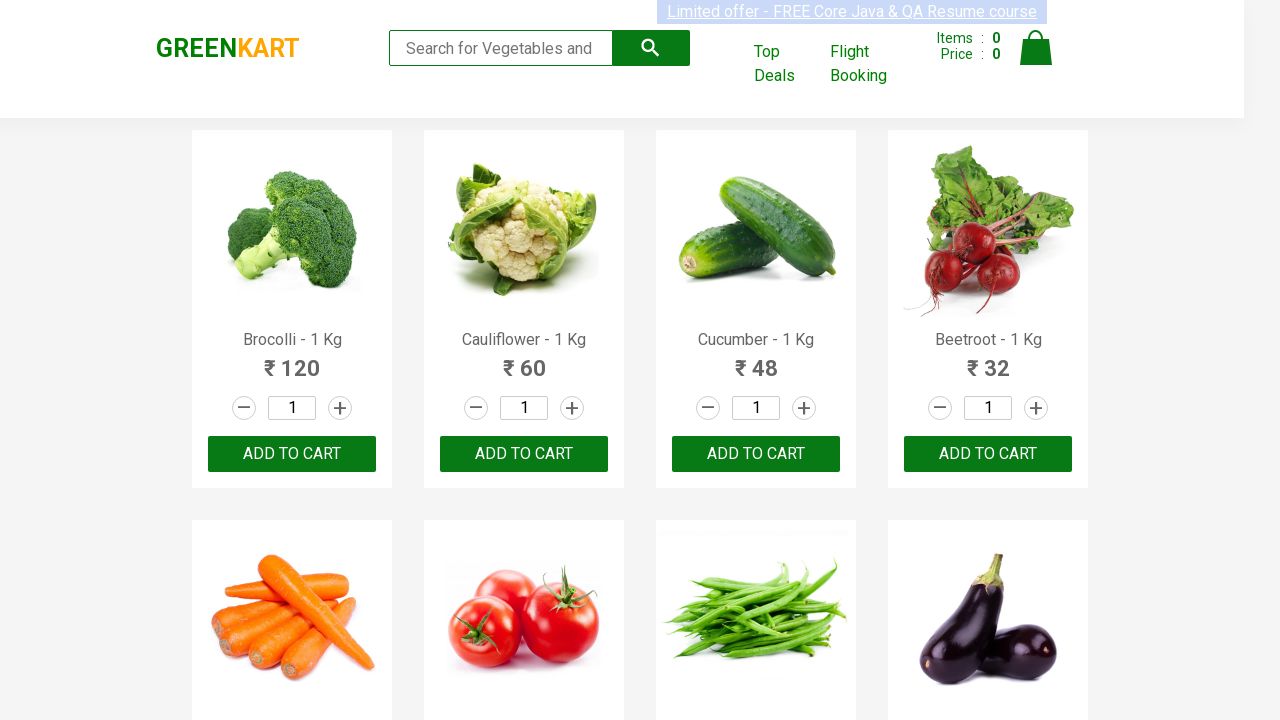

Clicked 'Add to Cart' button for 'Brocolli' at (292, 454) on div.product-action > button >> nth=0
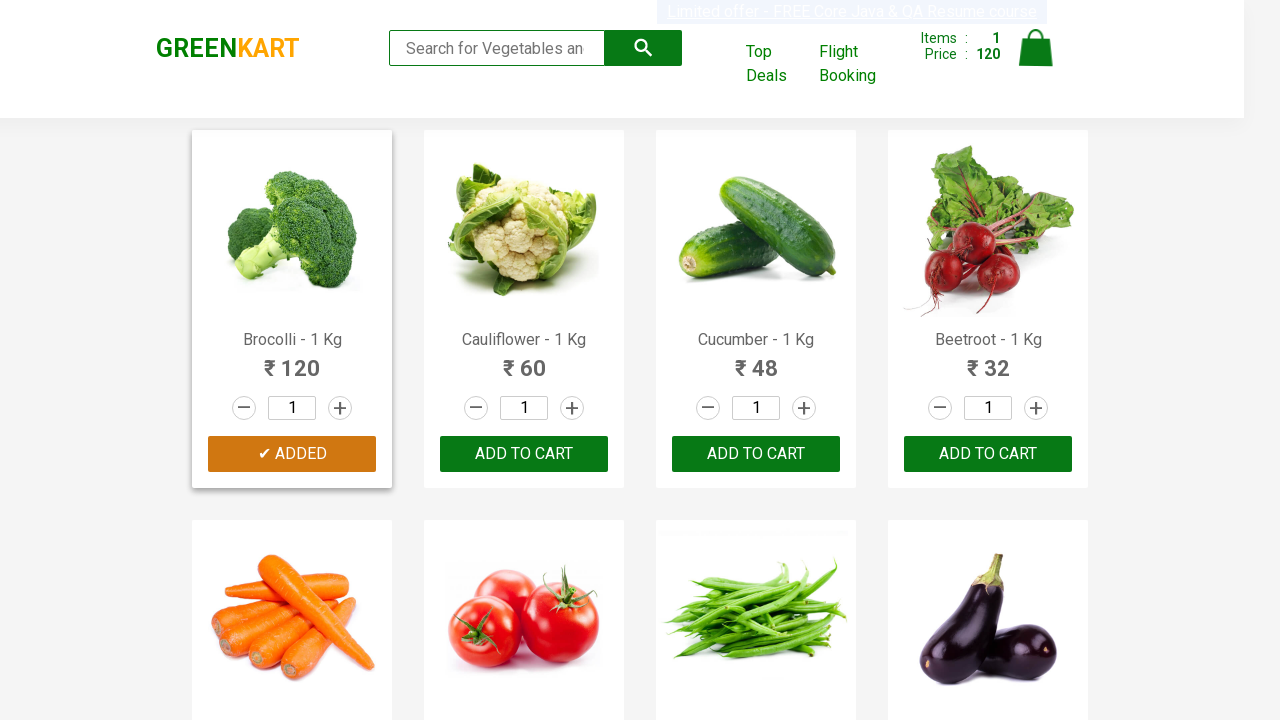

Retrieved text content from product element 1
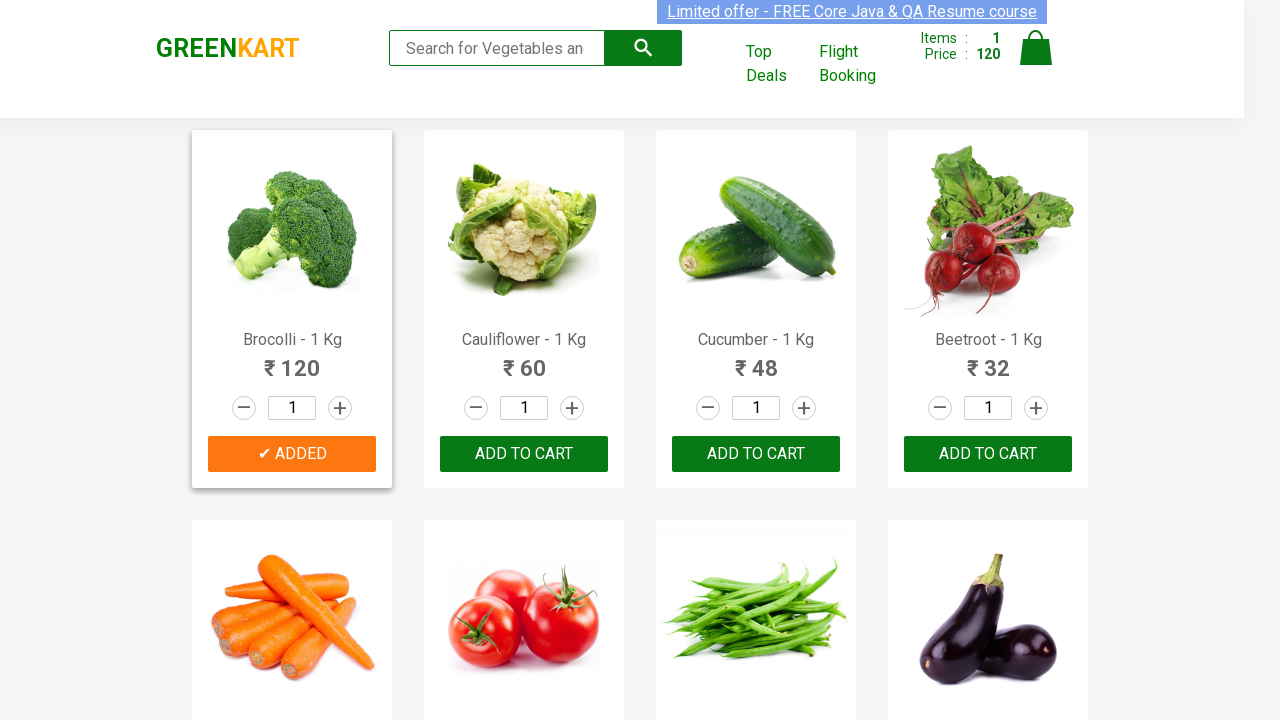

Extracted product name 'Cauliflower' from element 1
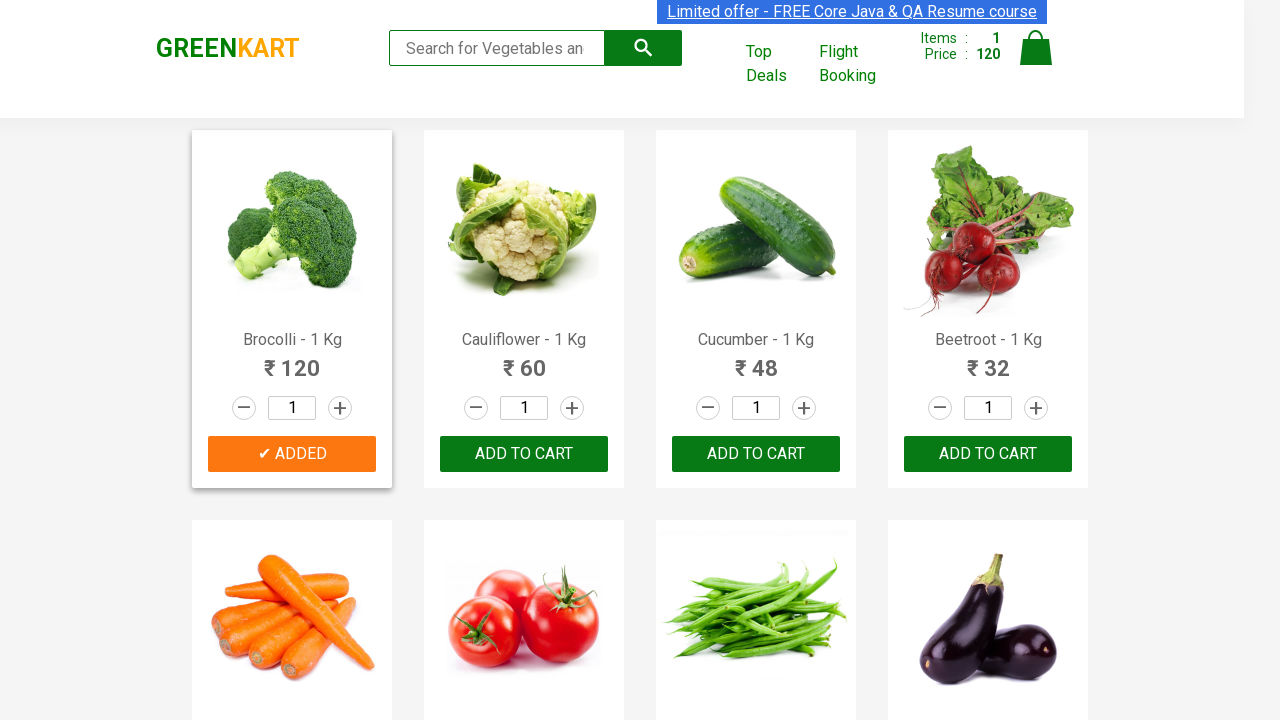

Retrieved text content from product element 2
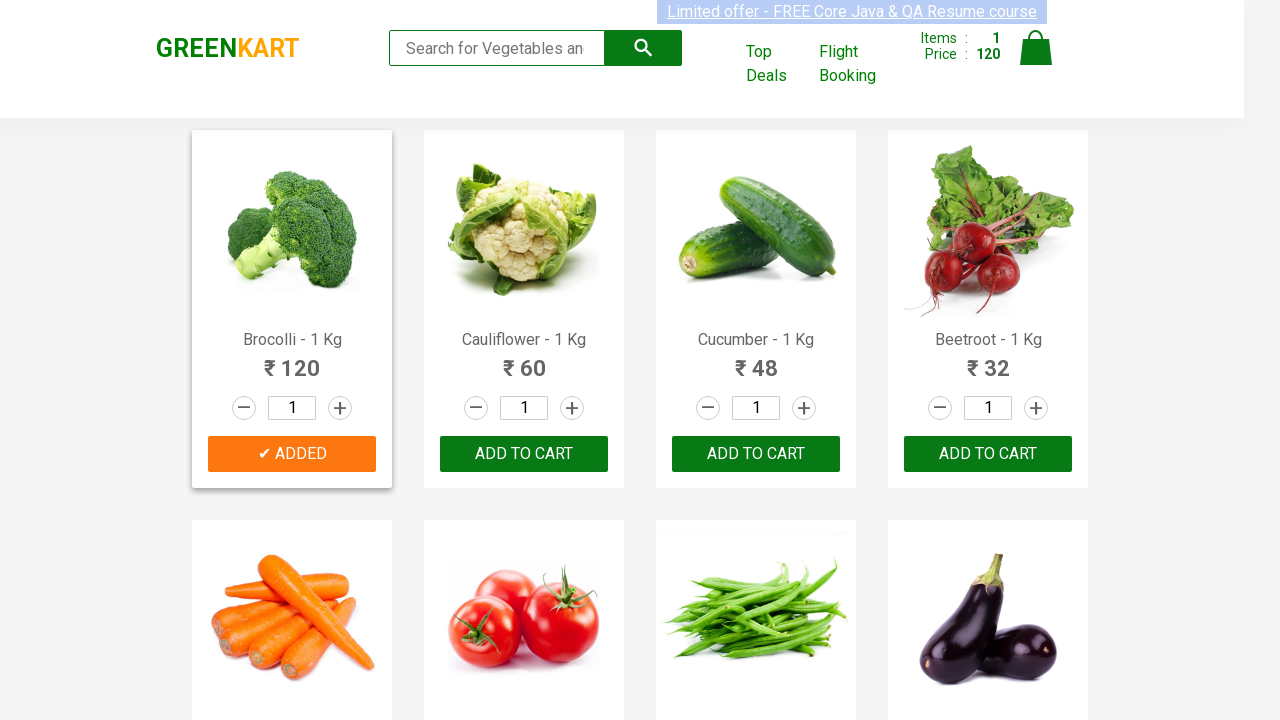

Extracted product name 'Cucumber' from element 2
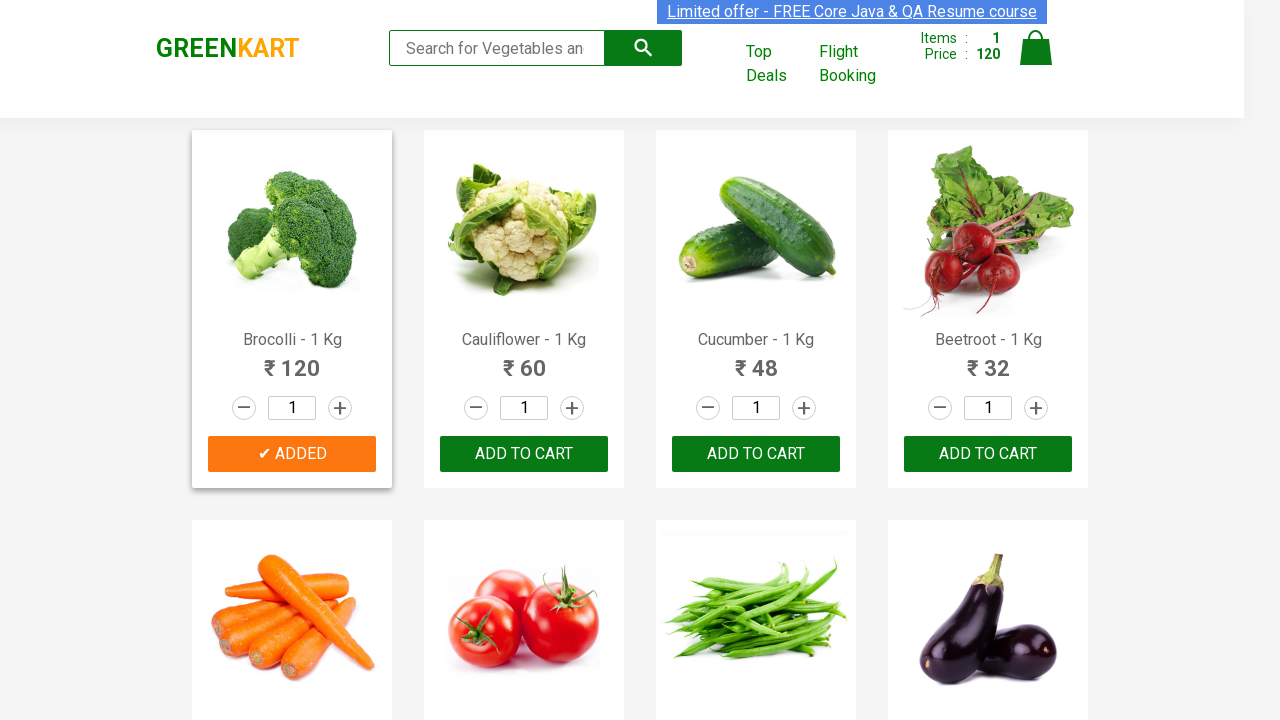

Clicked 'Add to Cart' button for 'Cucumber' at (756, 454) on div.product-action > button >> nth=2
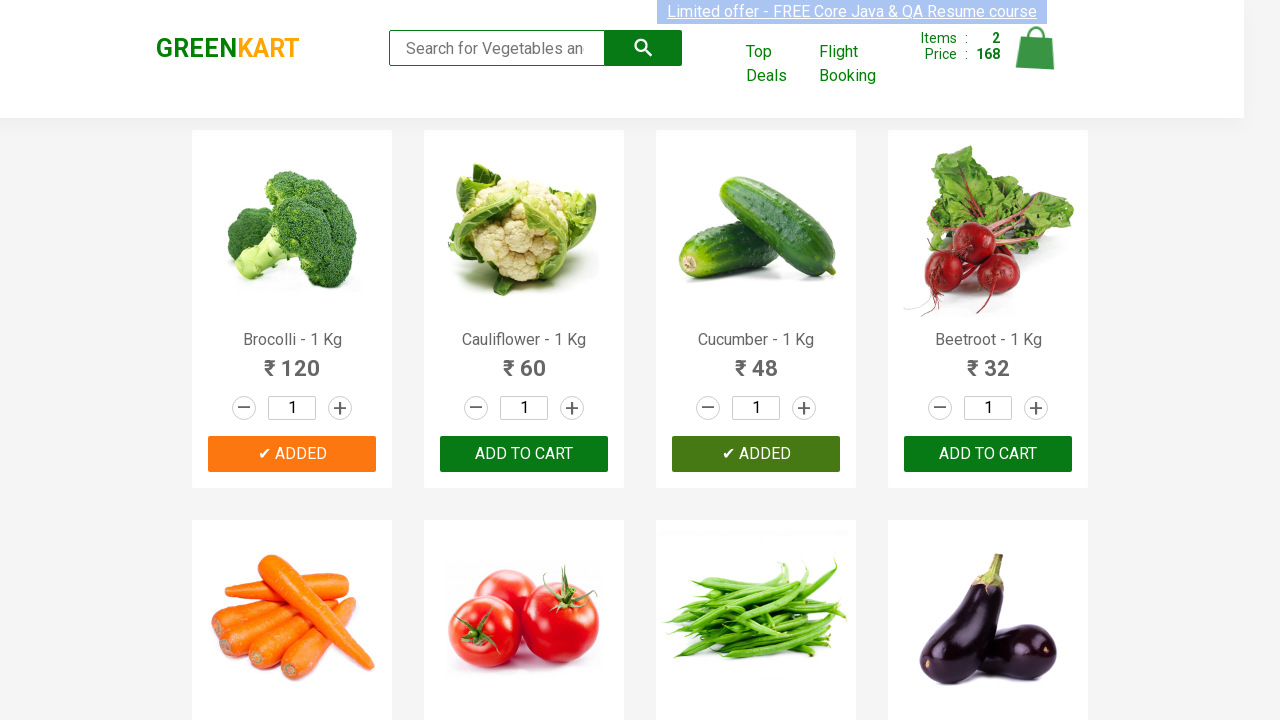

Retrieved text content from product element 3
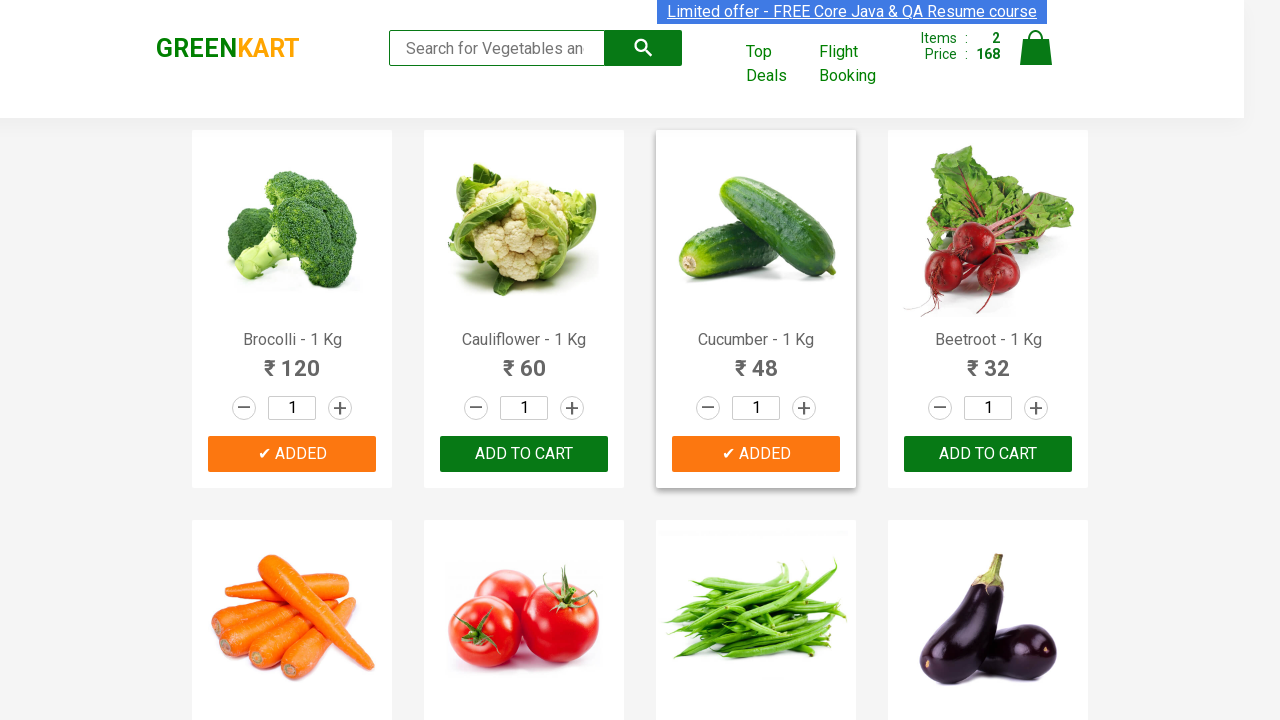

Extracted product name 'Beetroot' from element 3
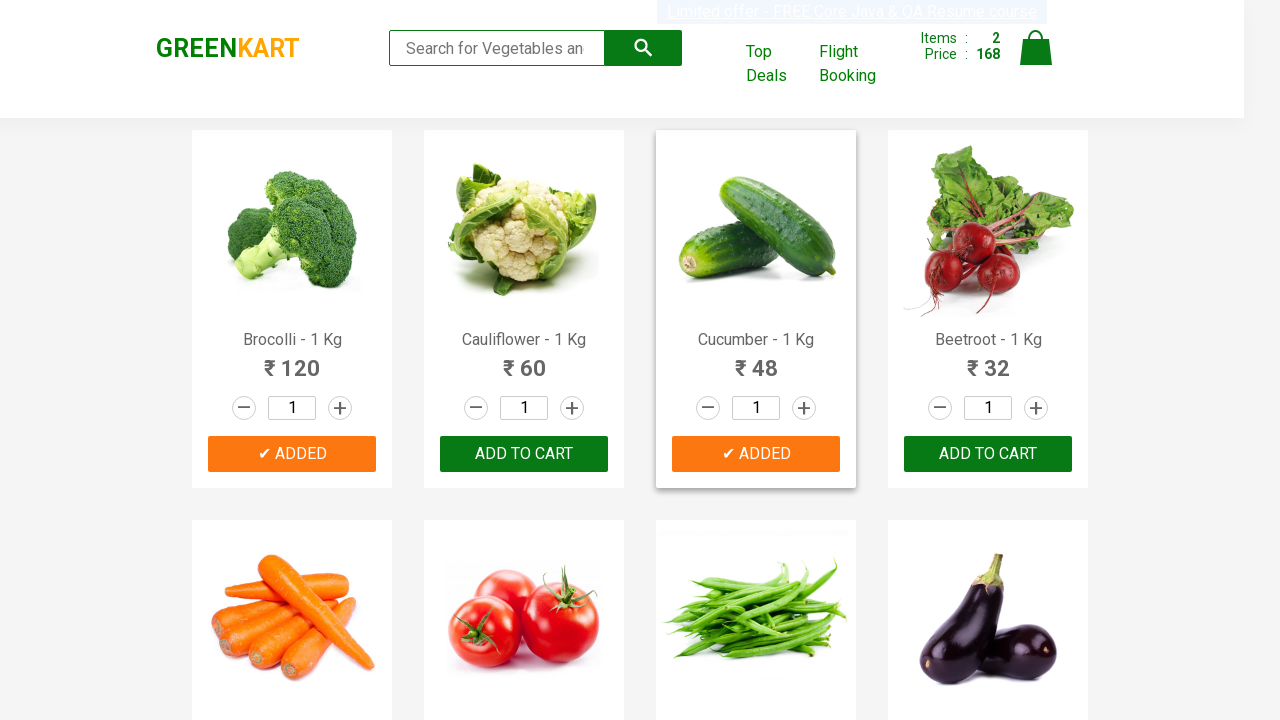

Retrieved text content from product element 4
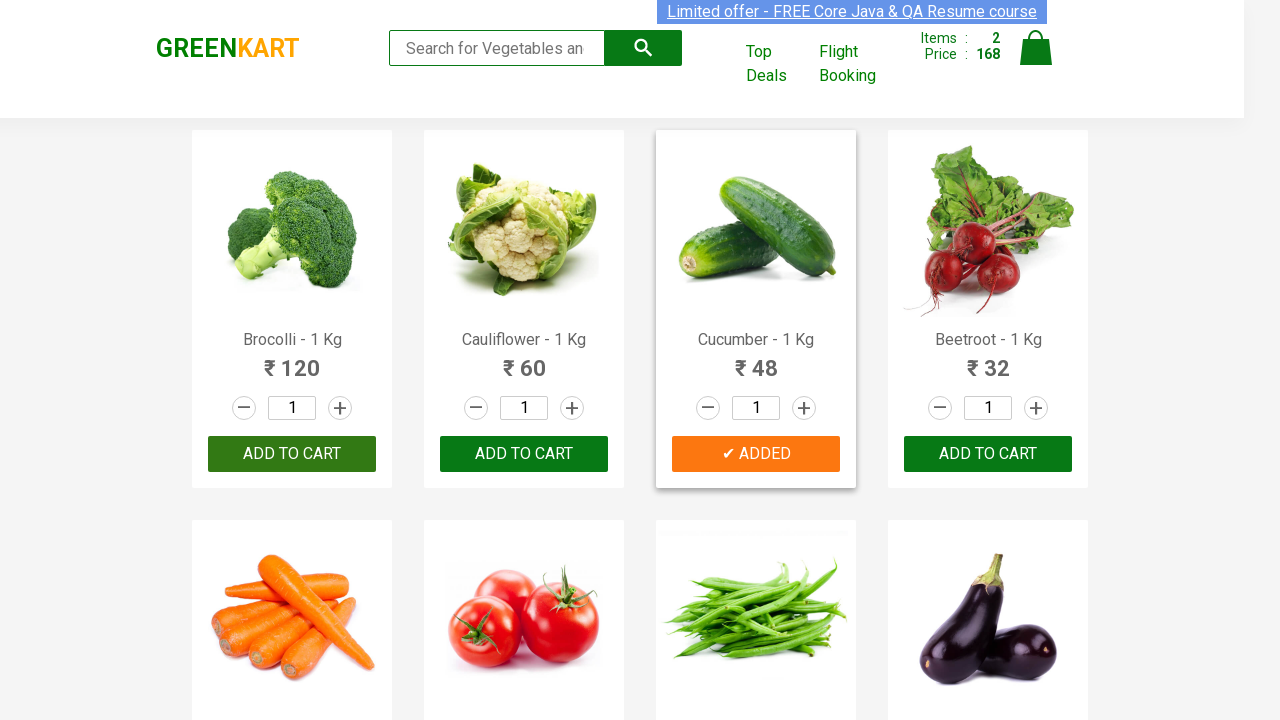

Extracted product name 'Carrot' from element 4
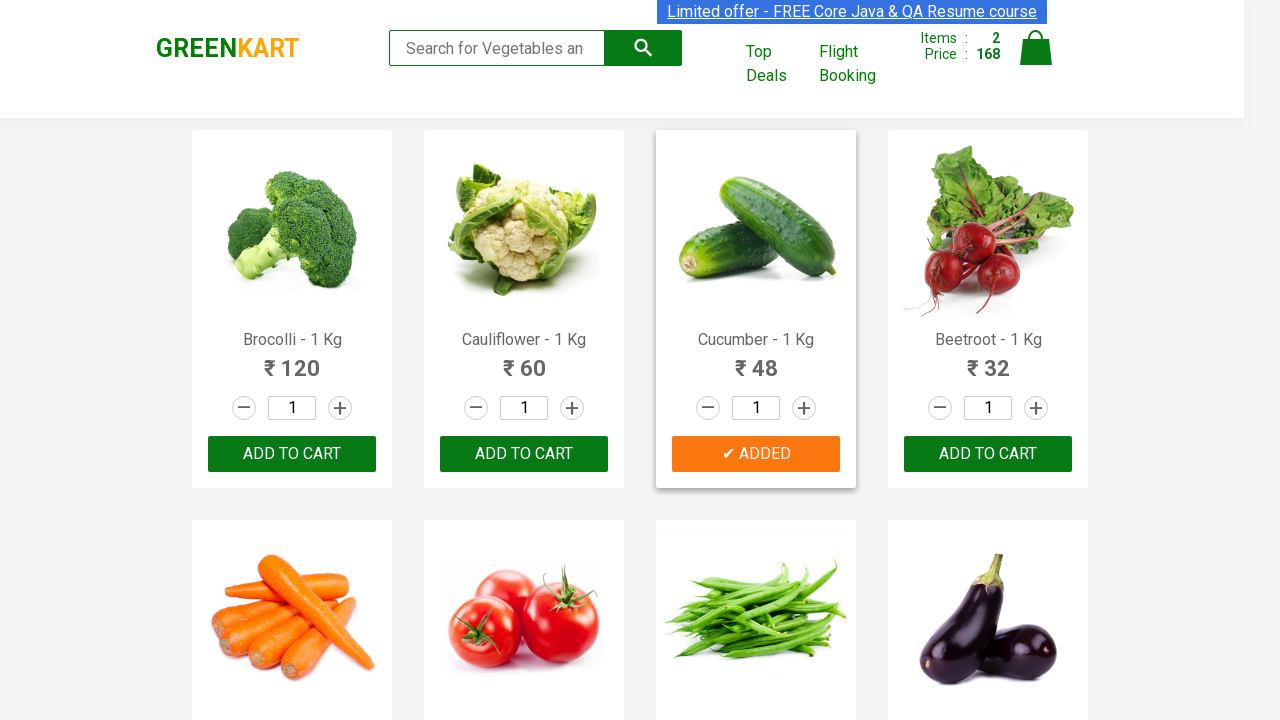

Retrieved text content from product element 5
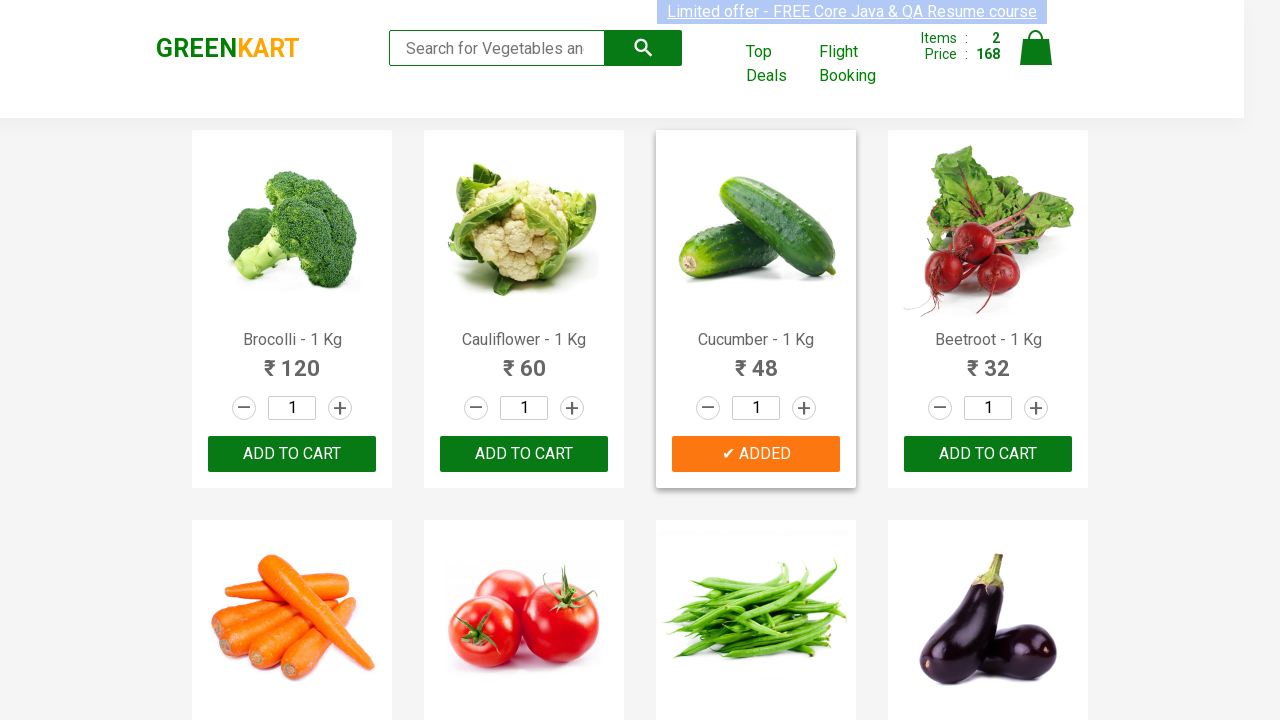

Extracted product name 'Tomato' from element 5
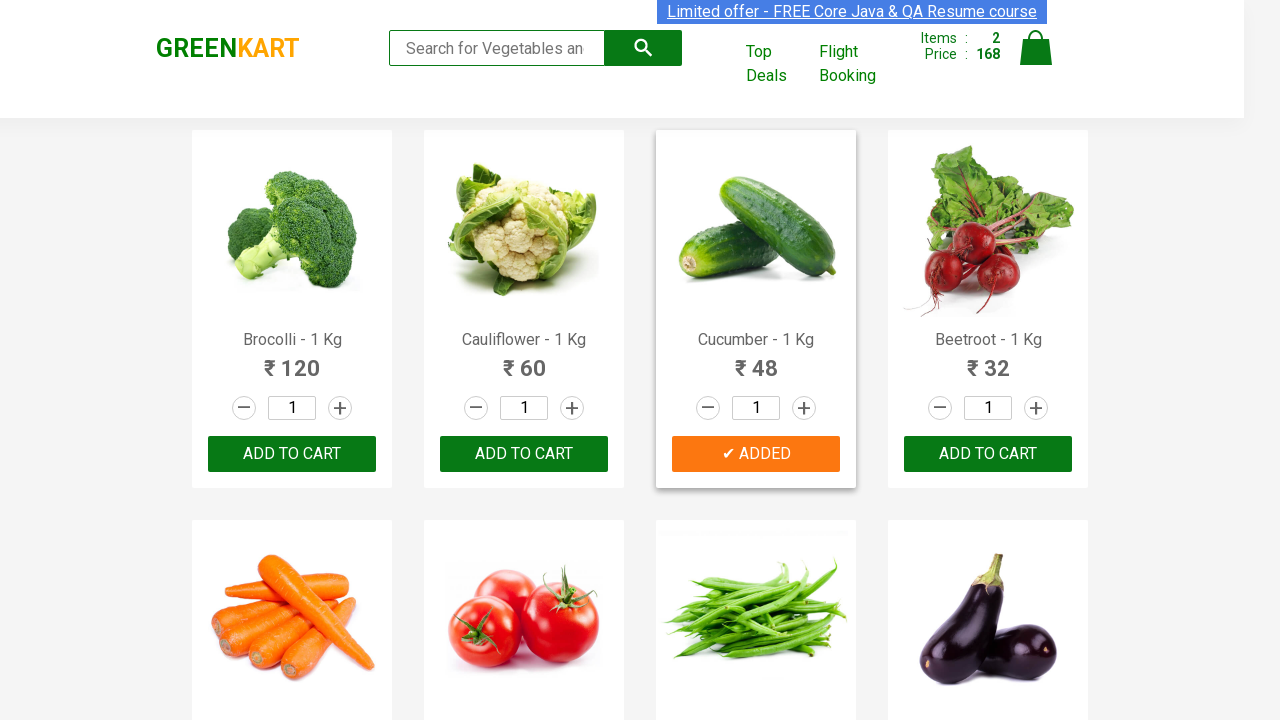

Retrieved text content from product element 6
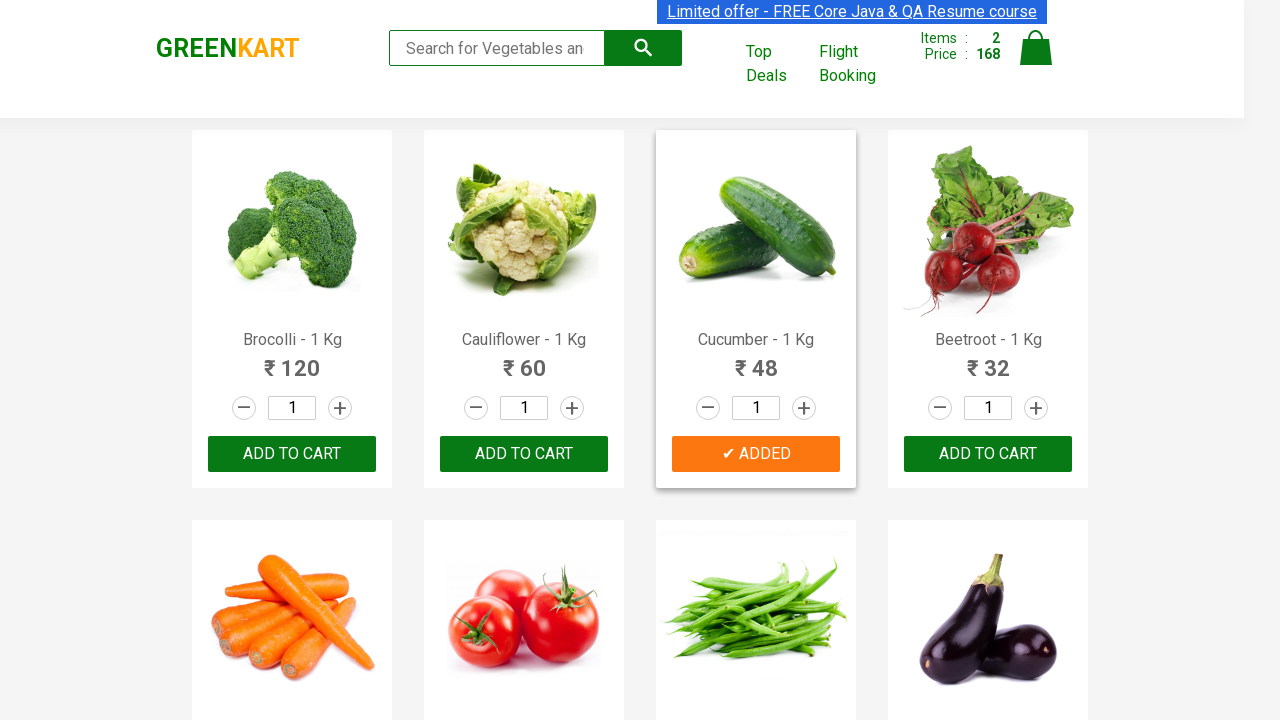

Extracted product name 'Beans' from element 6
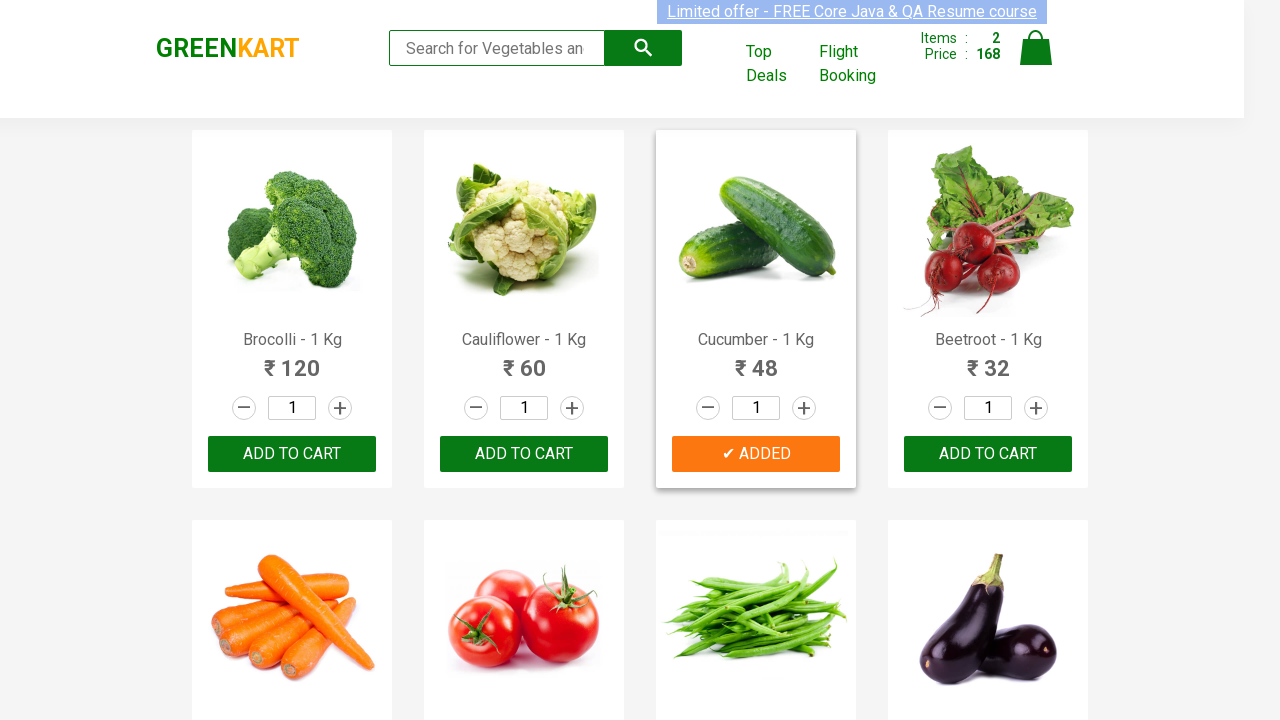

Retrieved text content from product element 7
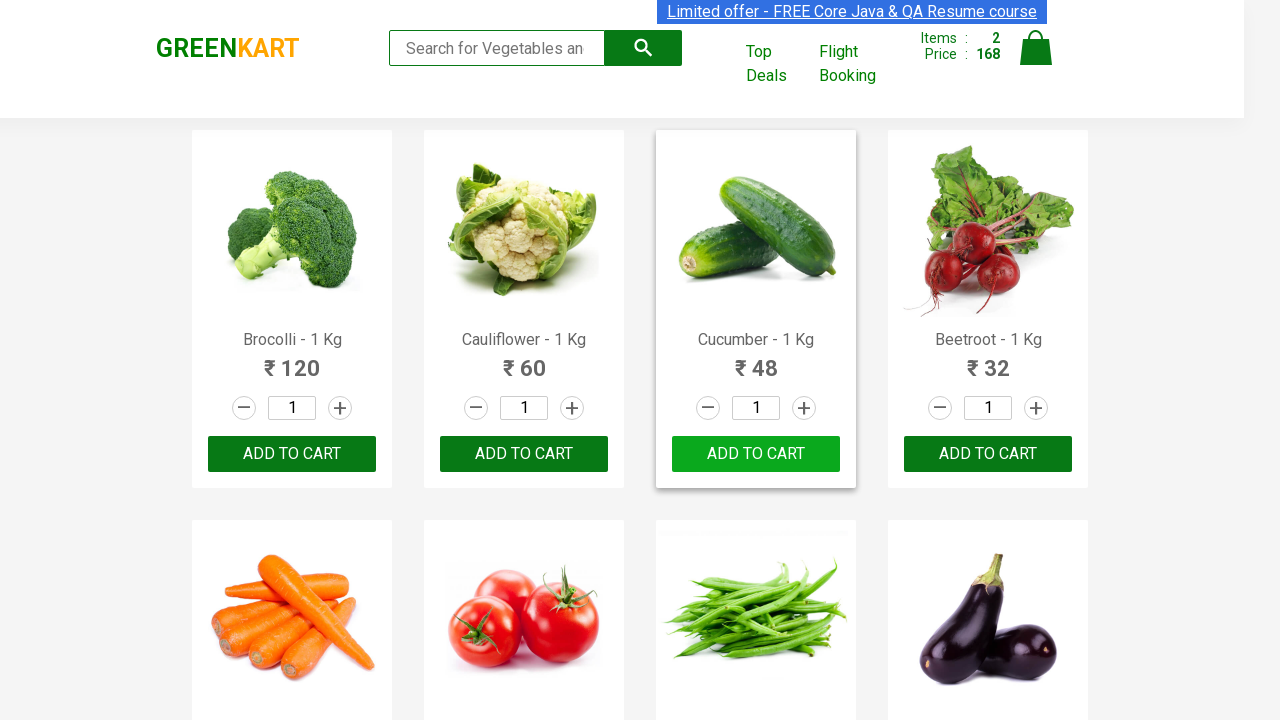

Extracted product name 'Brinjal' from element 7
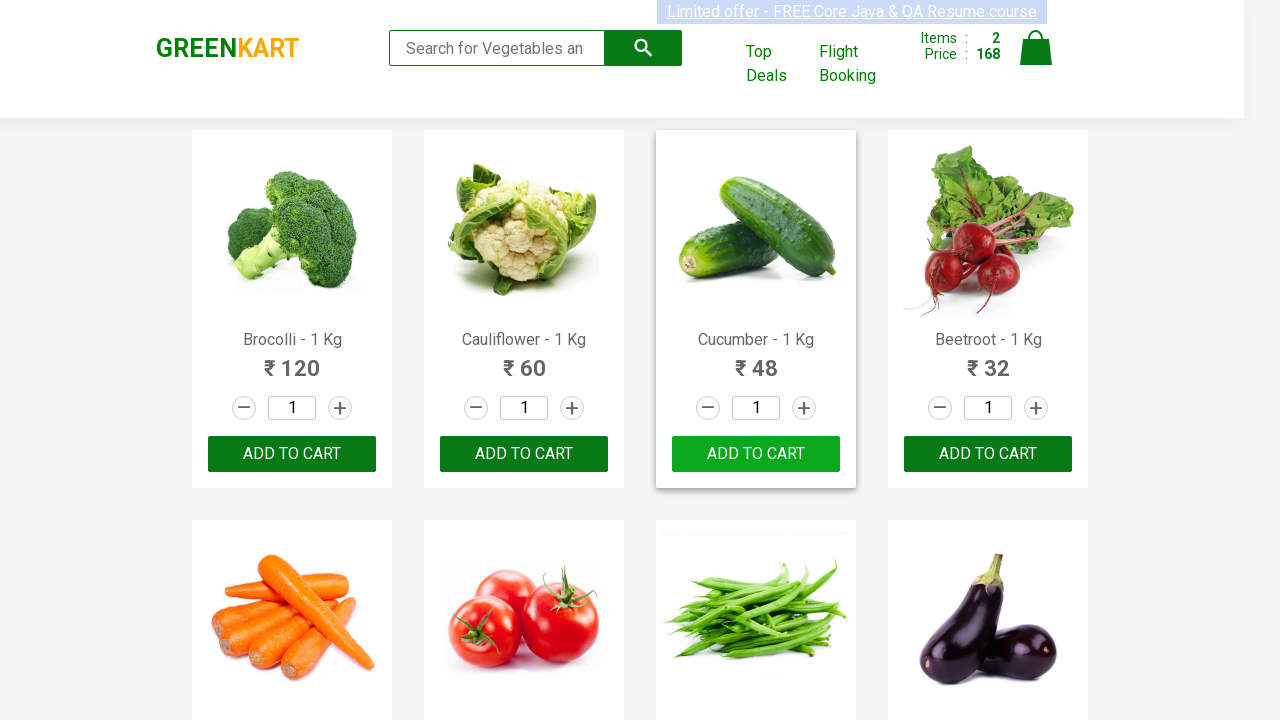

Clicked 'Add to Cart' button for 'Brinjal' at (988, 360) on div.product-action > button >> nth=7
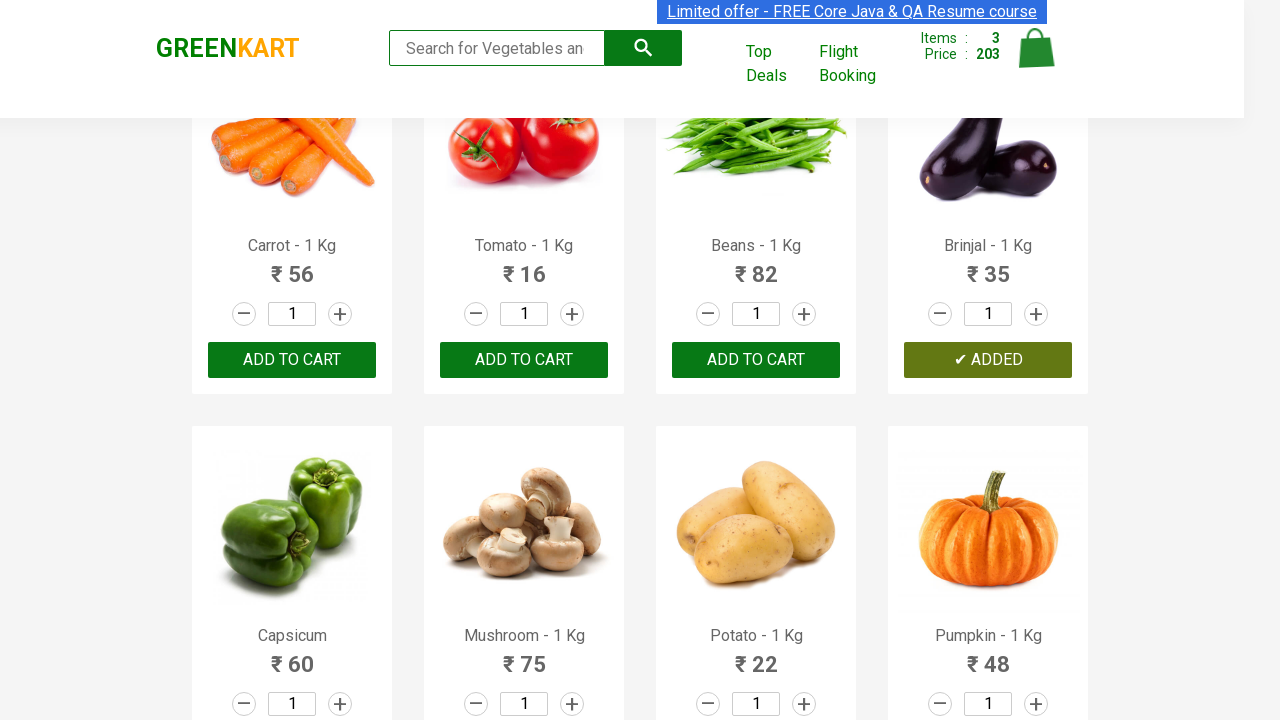

Retrieved text content from product element 8
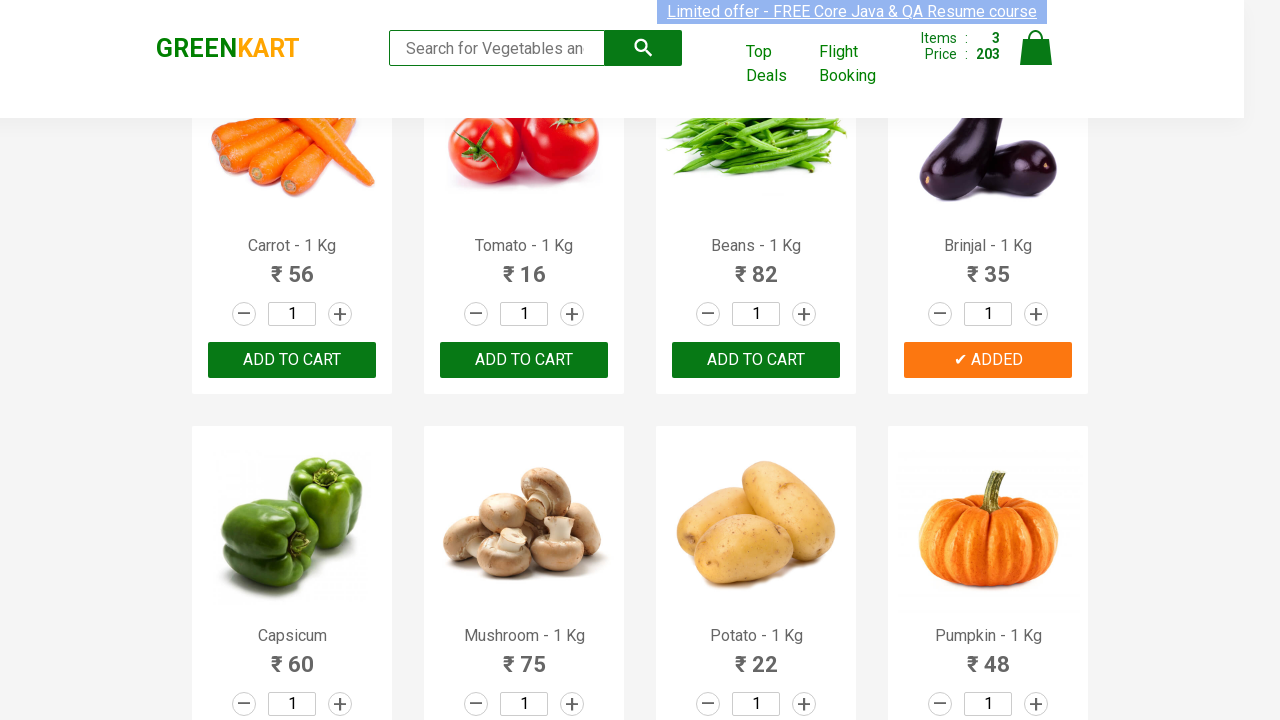

Extracted product name 'Capsicum' from element 8
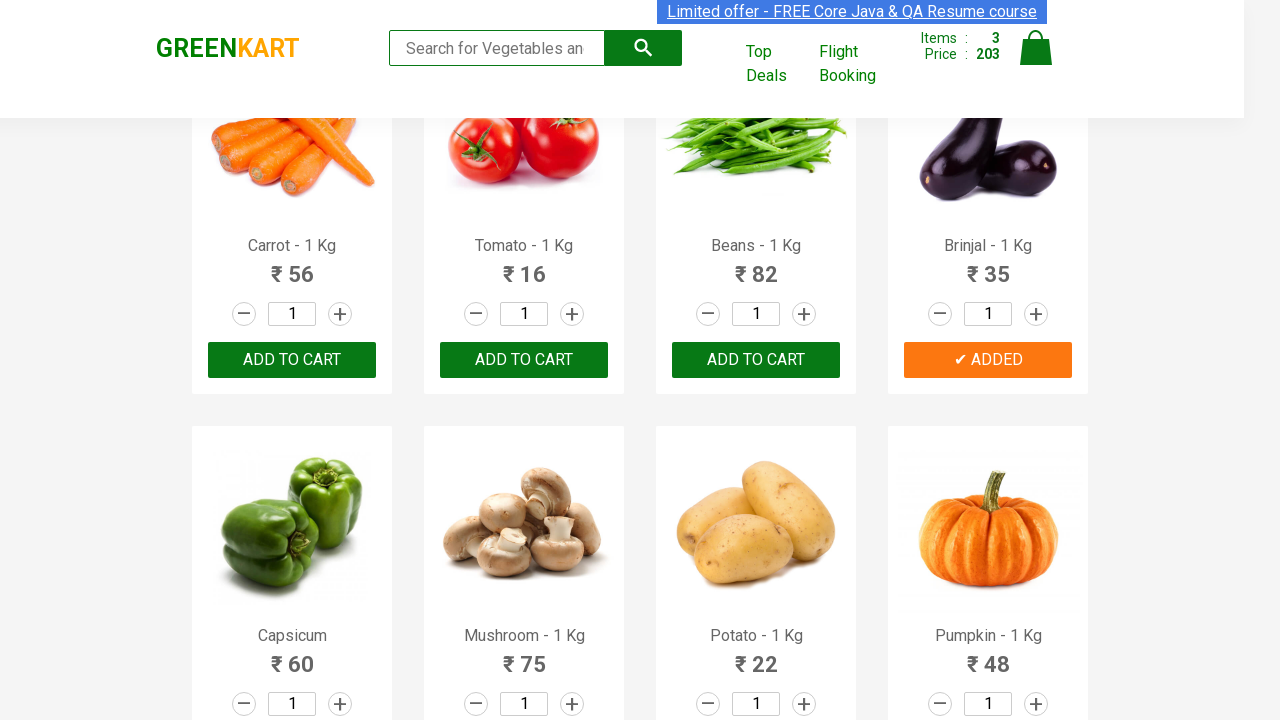

Retrieved text content from product element 9
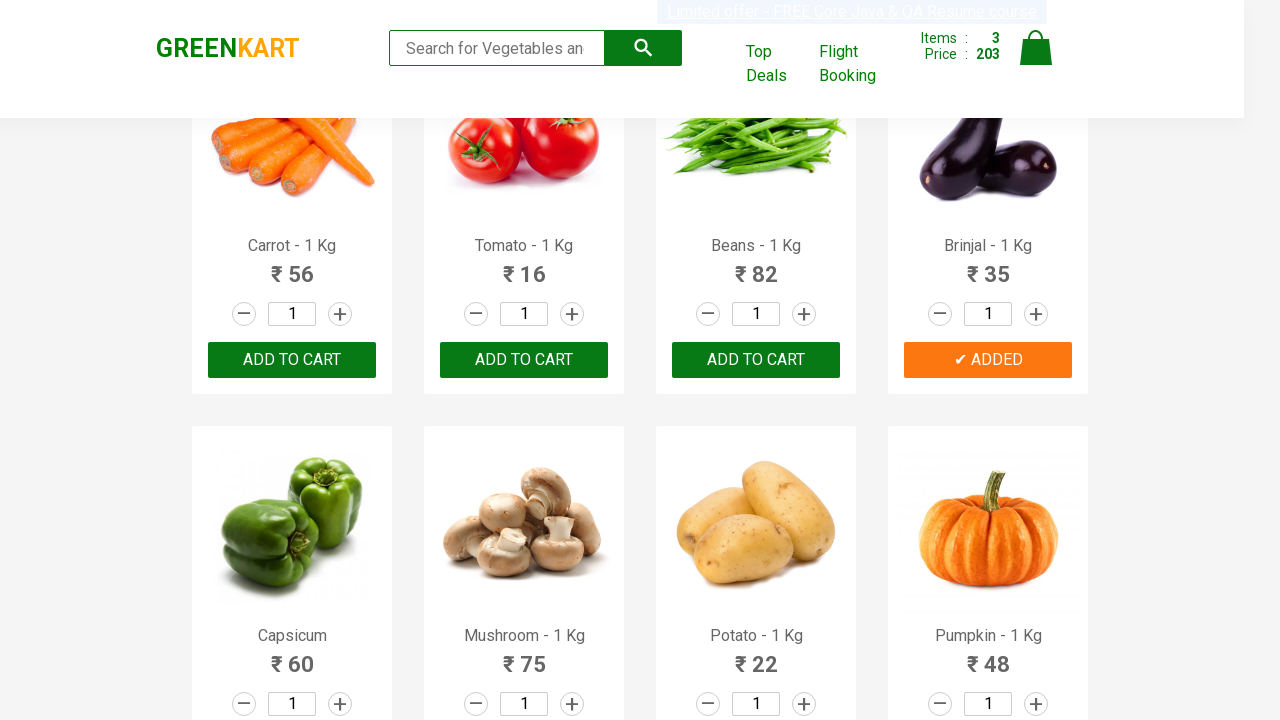

Extracted product name 'Mushroom' from element 9
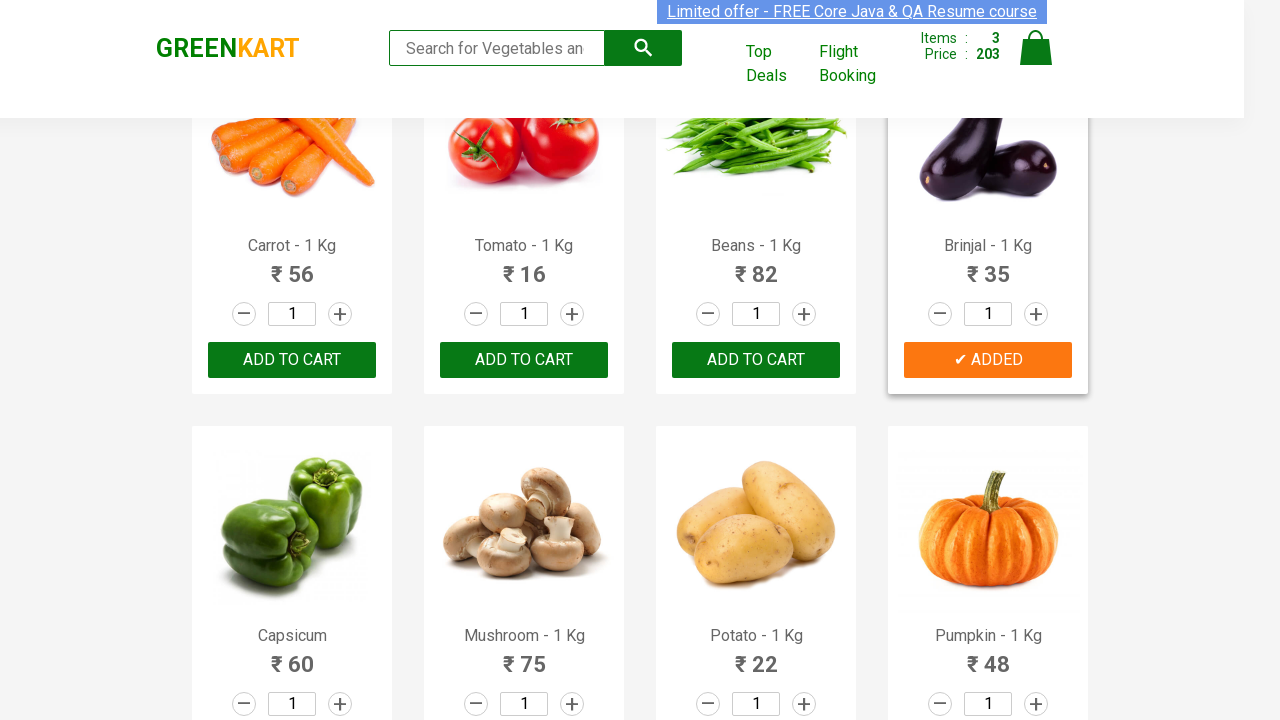

Retrieved text content from product element 10
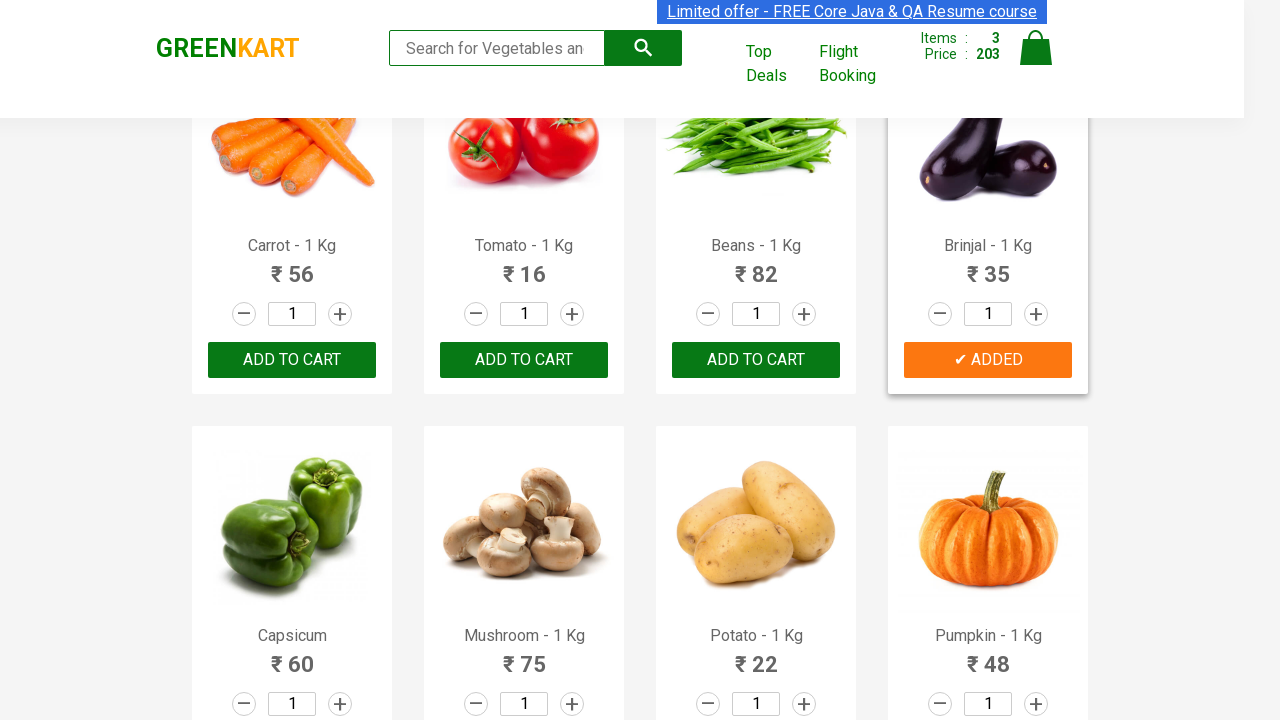

Extracted product name 'Potato' from element 10
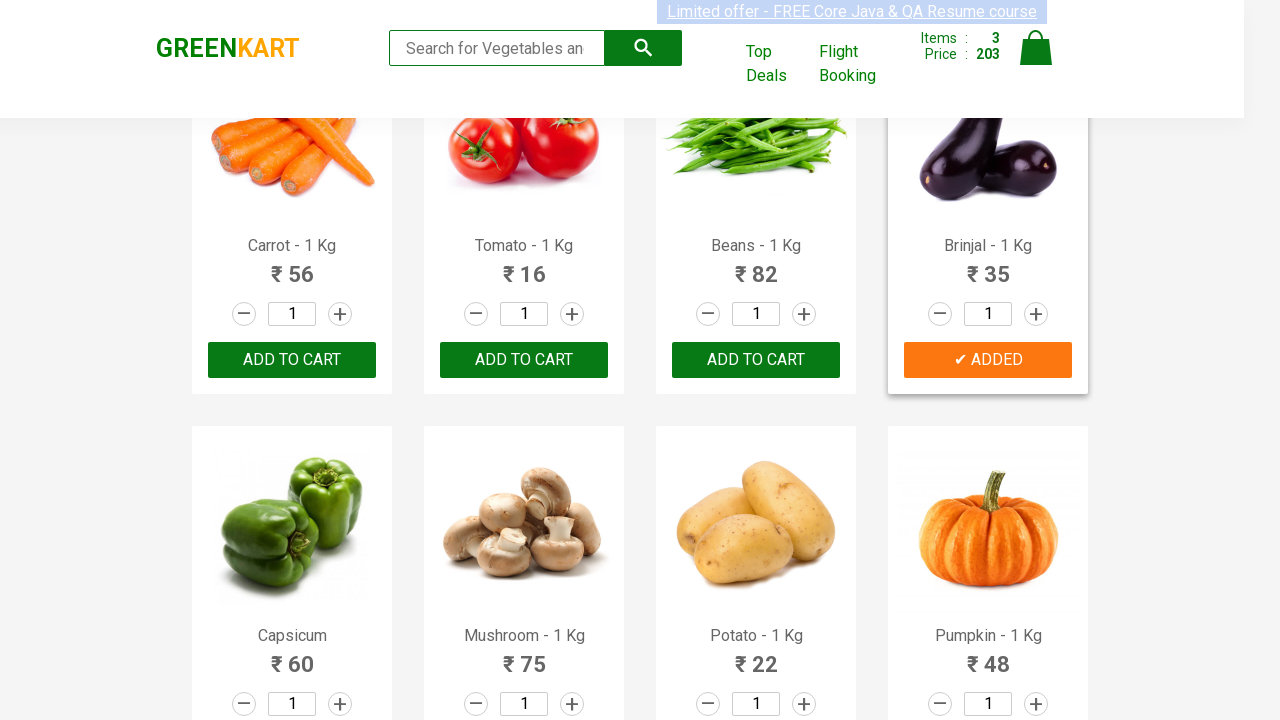

Retrieved text content from product element 11
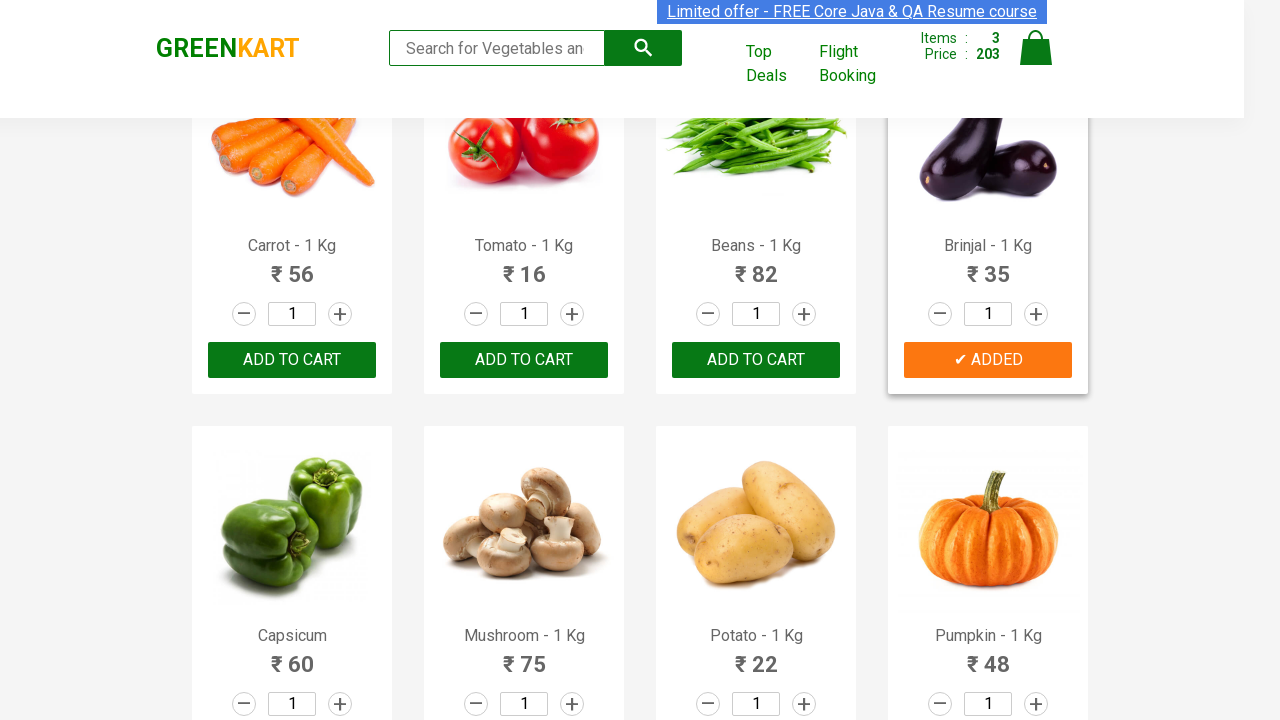

Extracted product name 'Pumpkin' from element 11
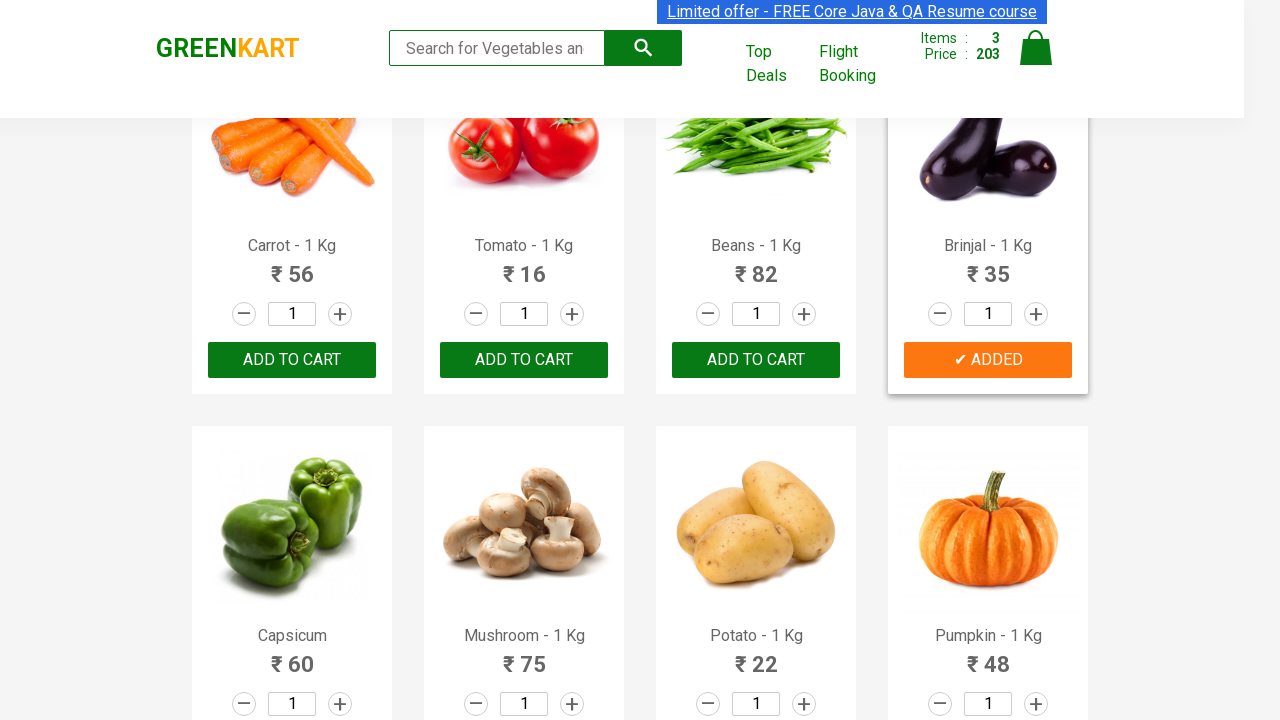

Retrieved text content from product element 12
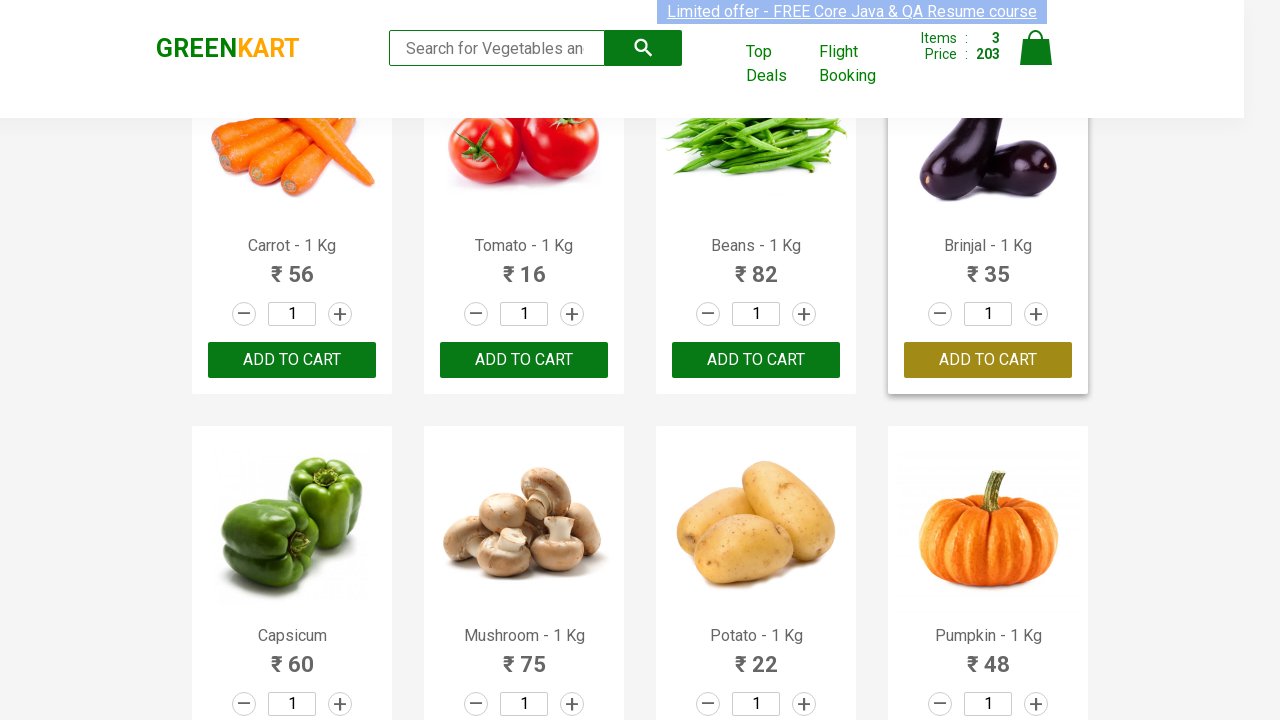

Extracted product name 'Corn' from element 12
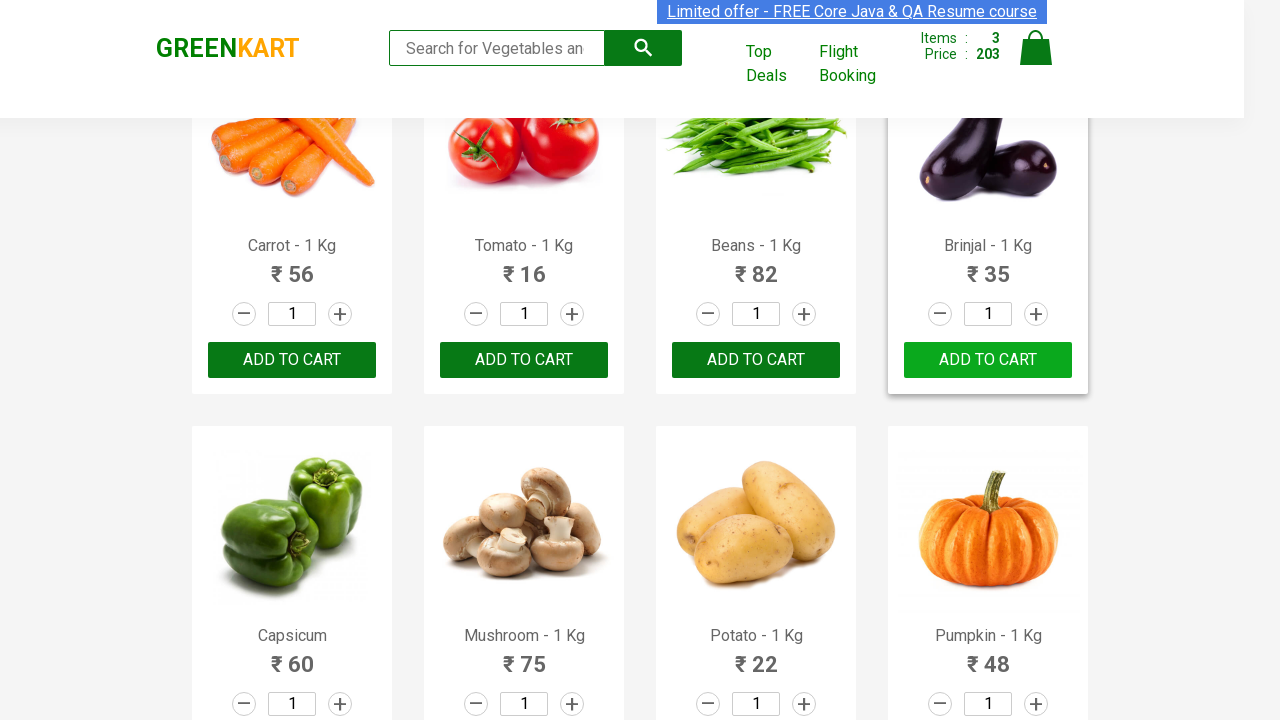

Retrieved text content from product element 13
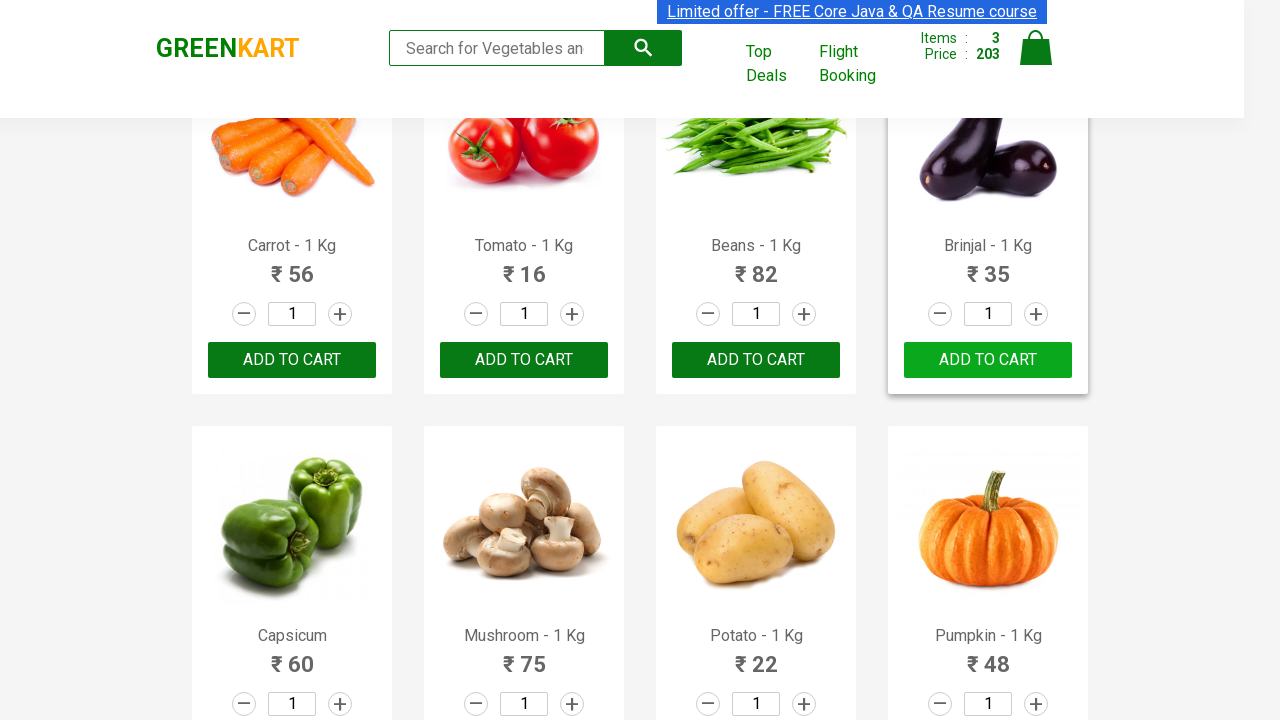

Extracted product name 'Onion' from element 13
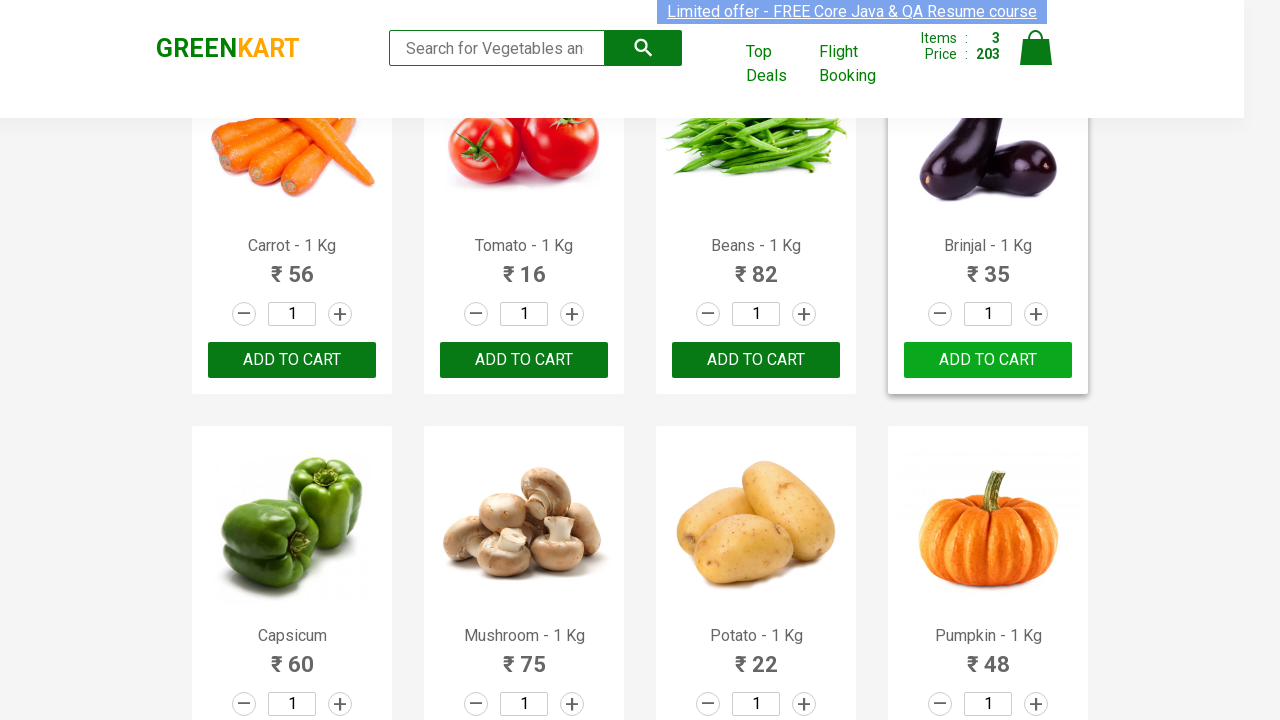

Retrieved text content from product element 14
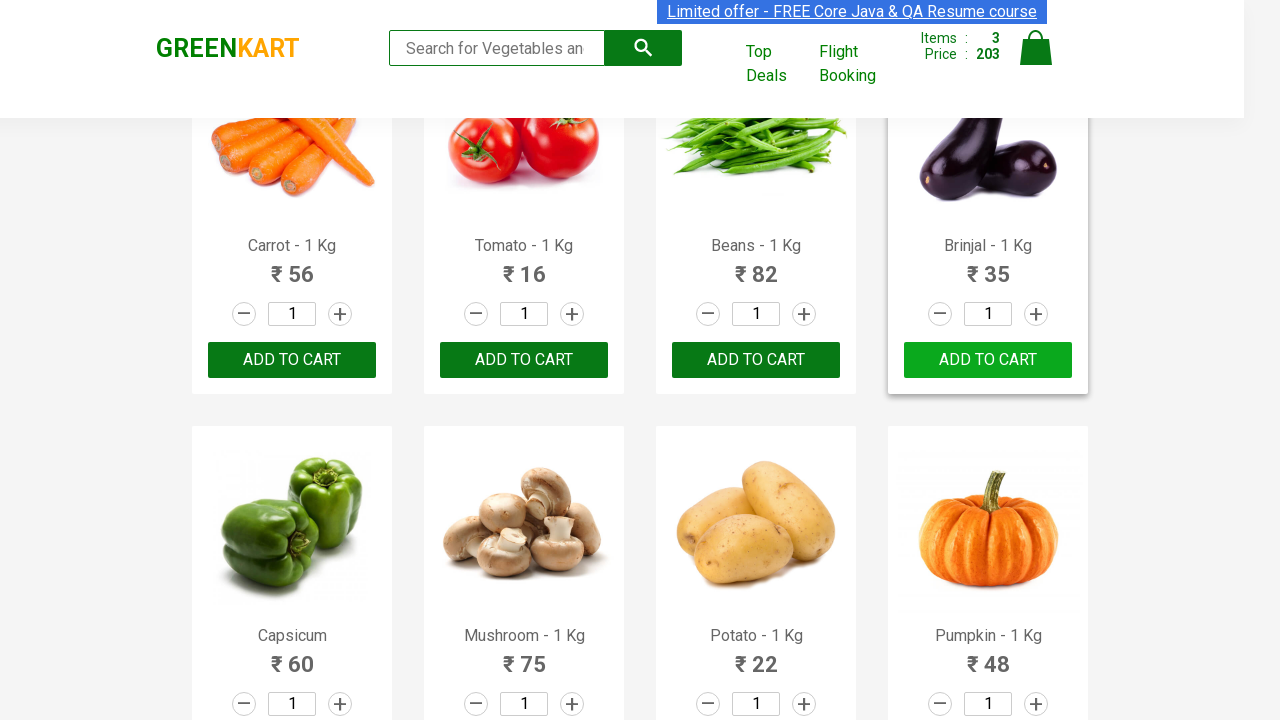

Extracted product name 'Apple' from element 14
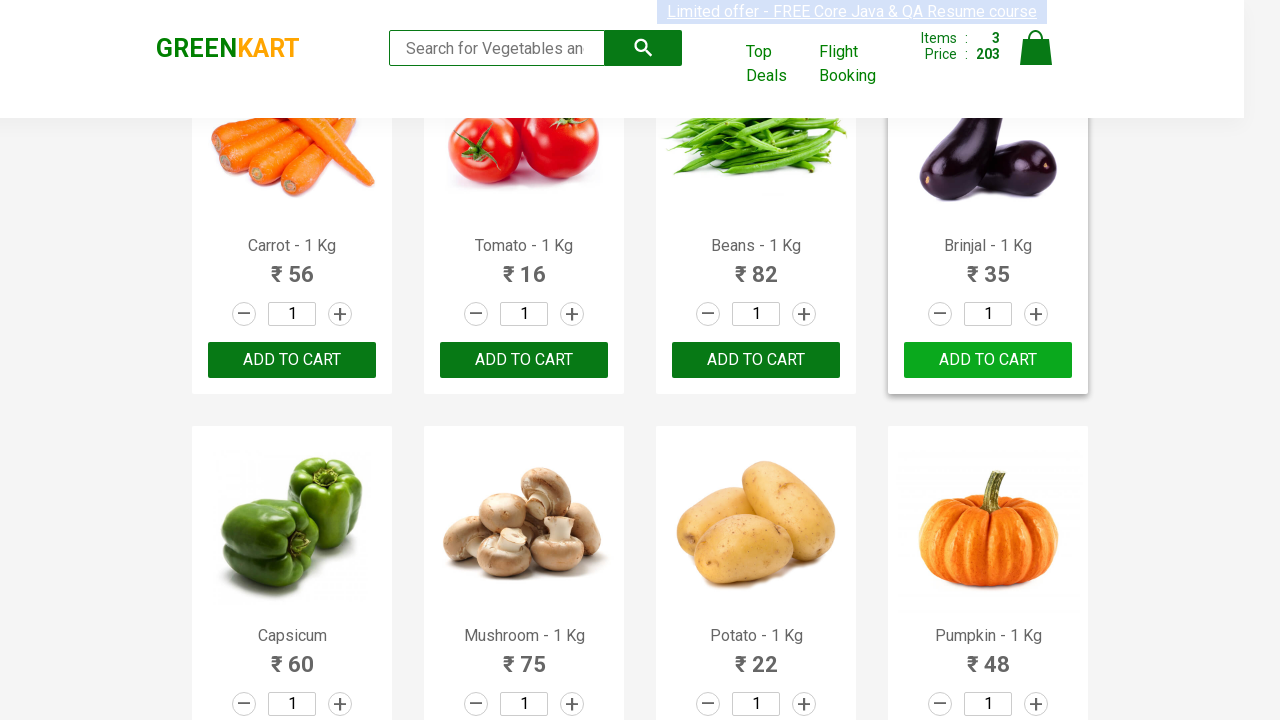

Retrieved text content from product element 15
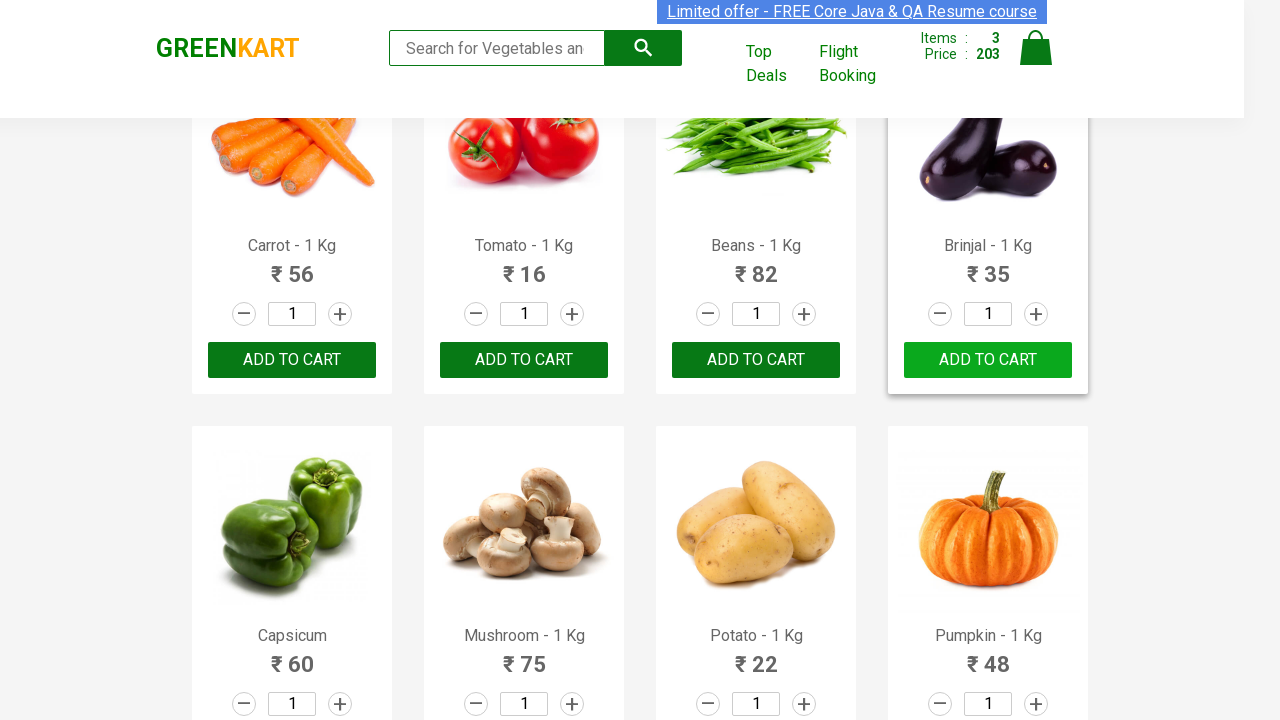

Extracted product name 'Banana' from element 15
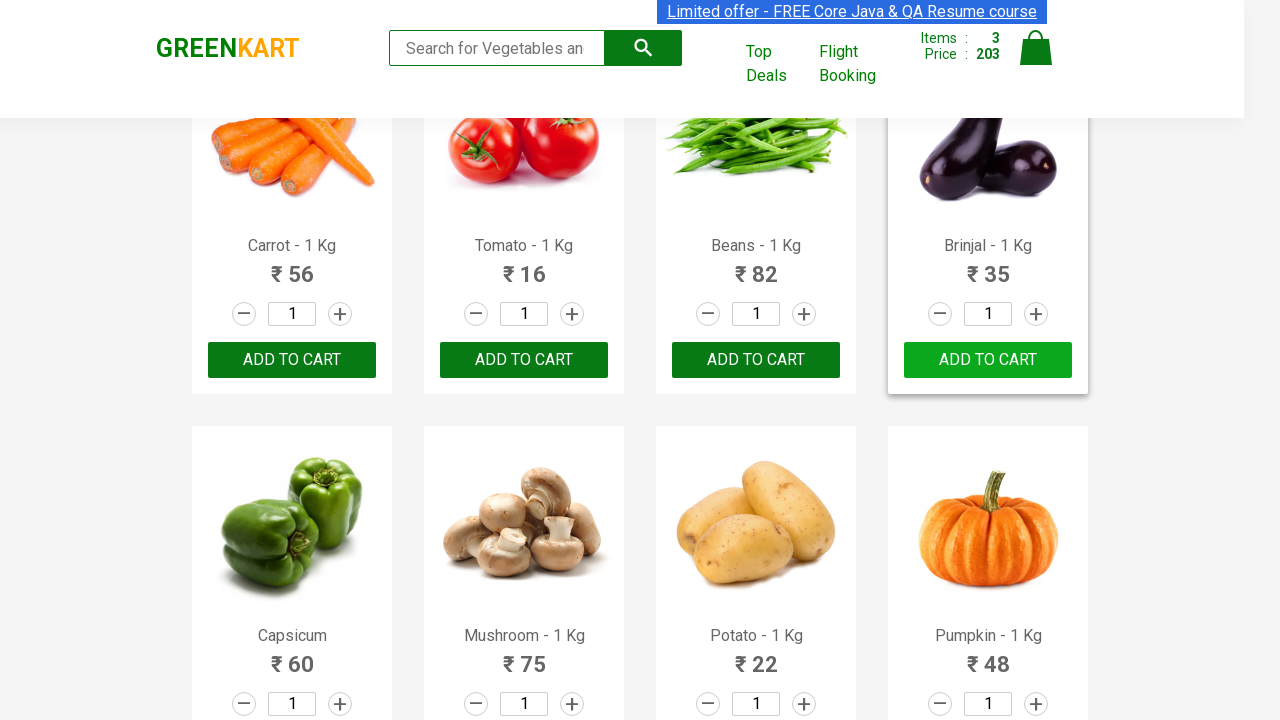

Retrieved text content from product element 16
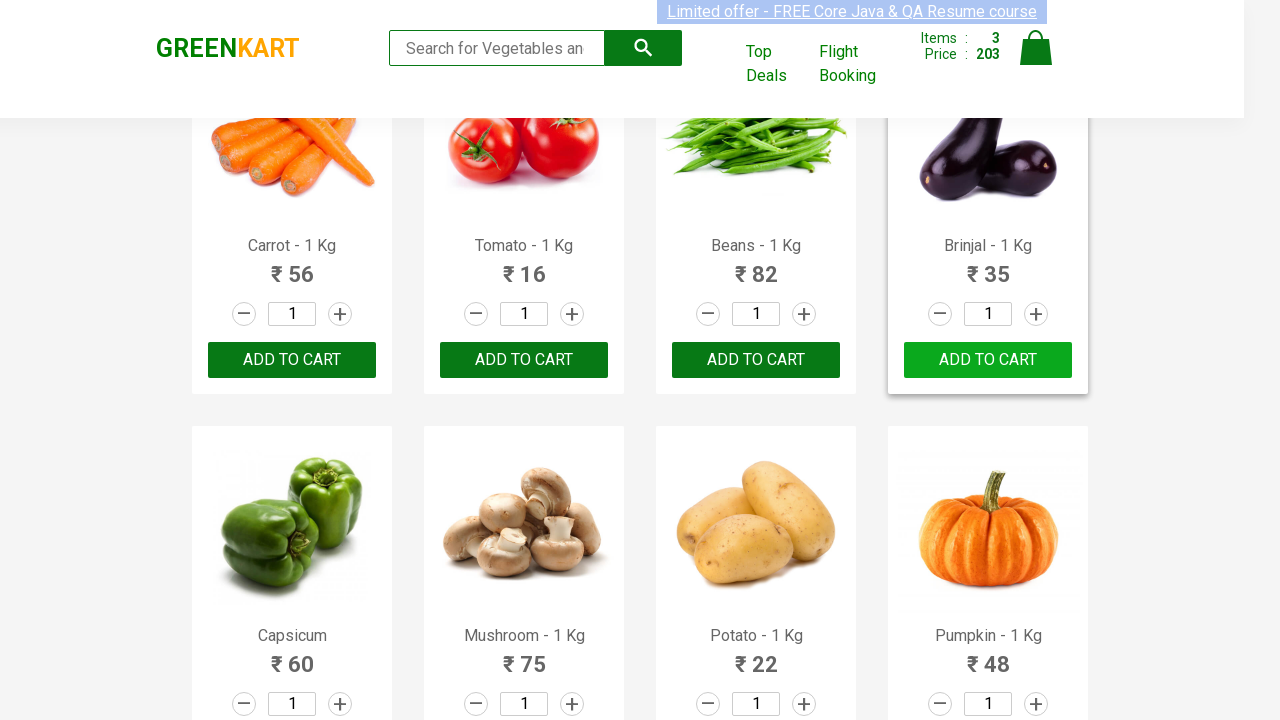

Extracted product name 'Grapes' from element 16
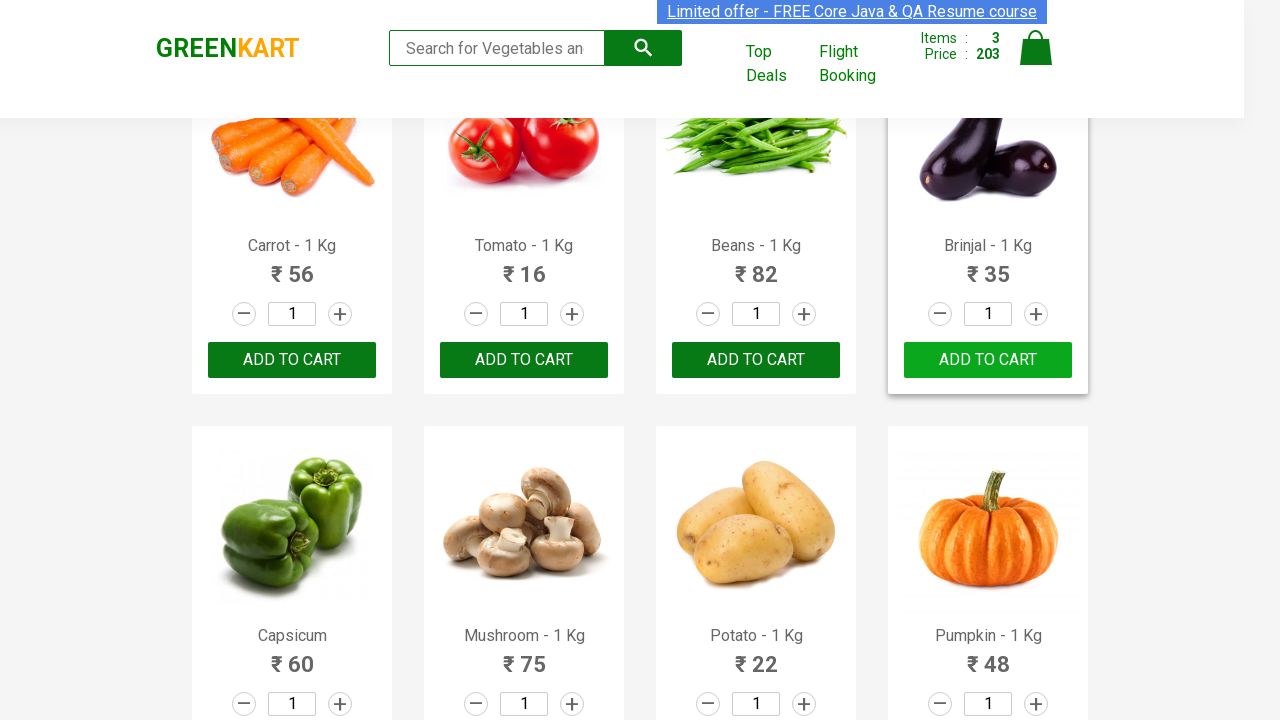

Retrieved text content from product element 17
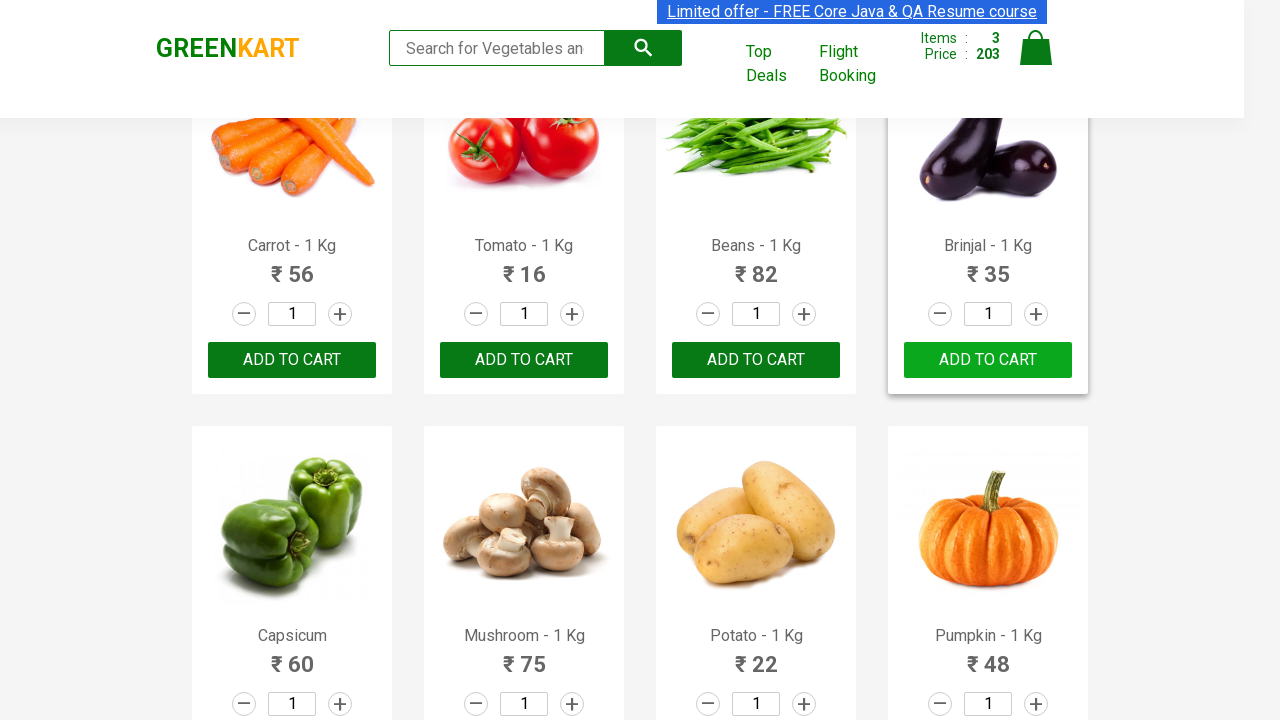

Extracted product name 'Mango' from element 17
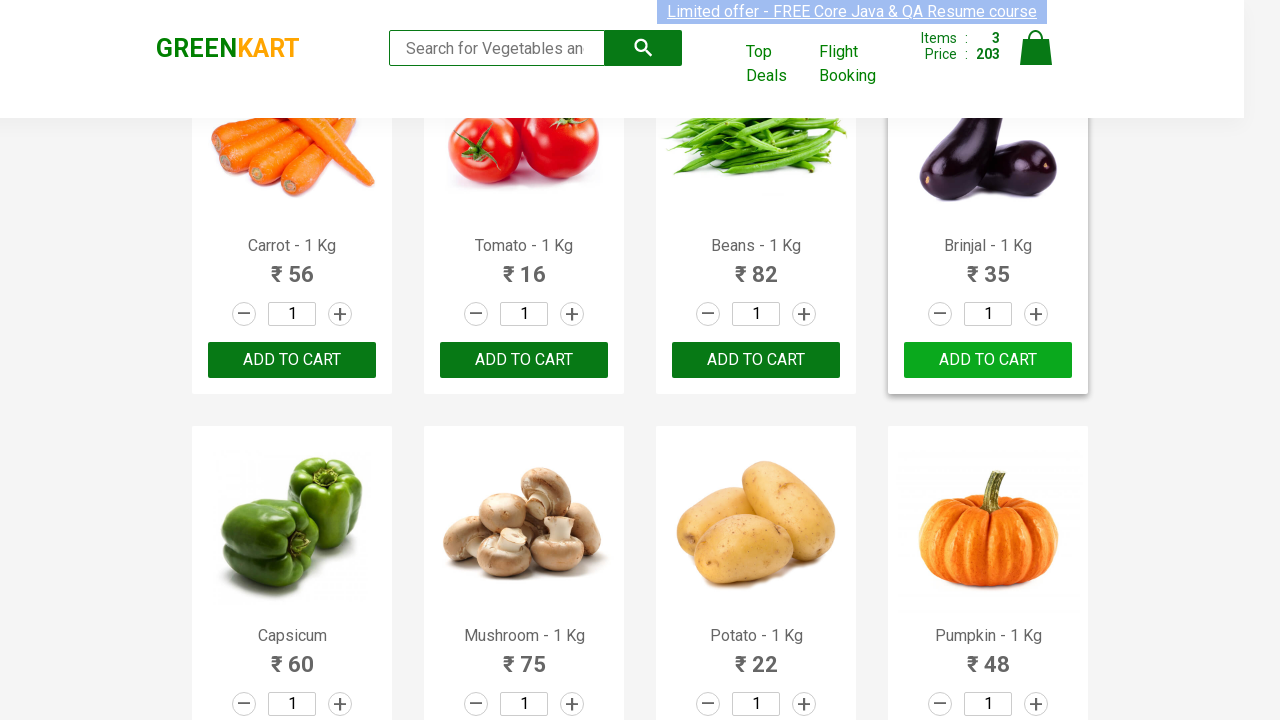

Retrieved text content from product element 18
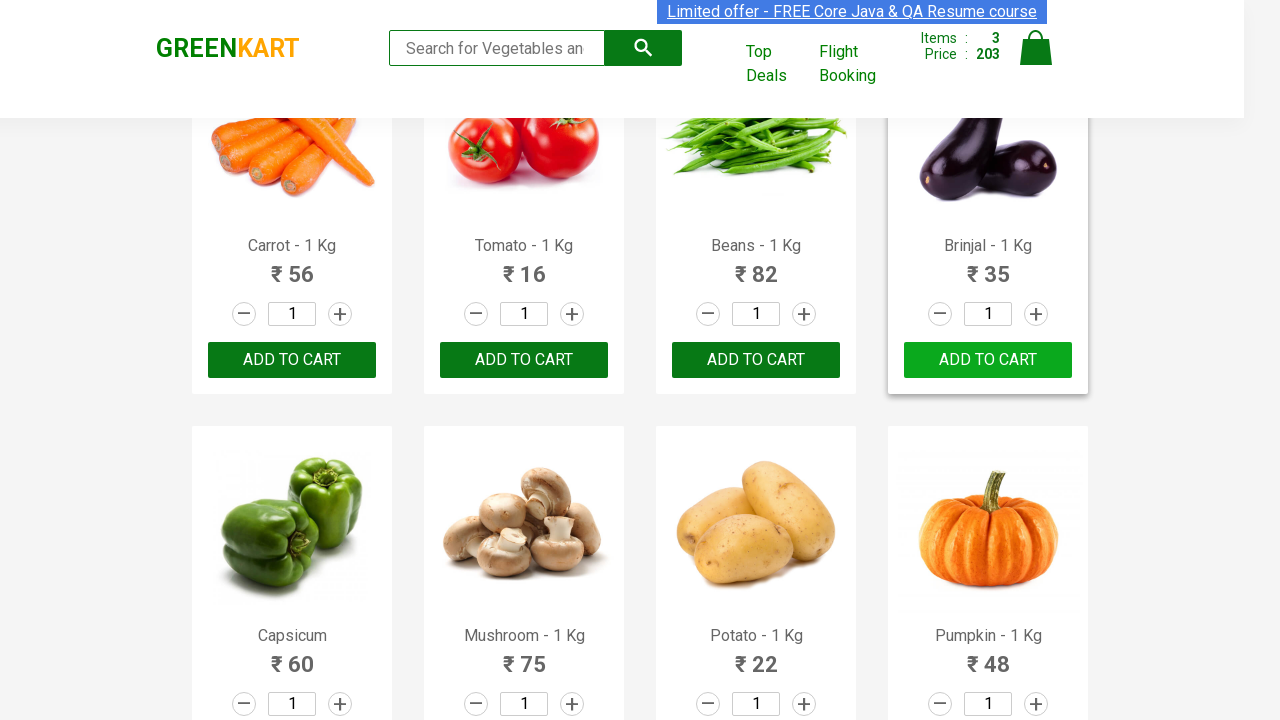

Extracted product name 'Musk Melon' from element 18
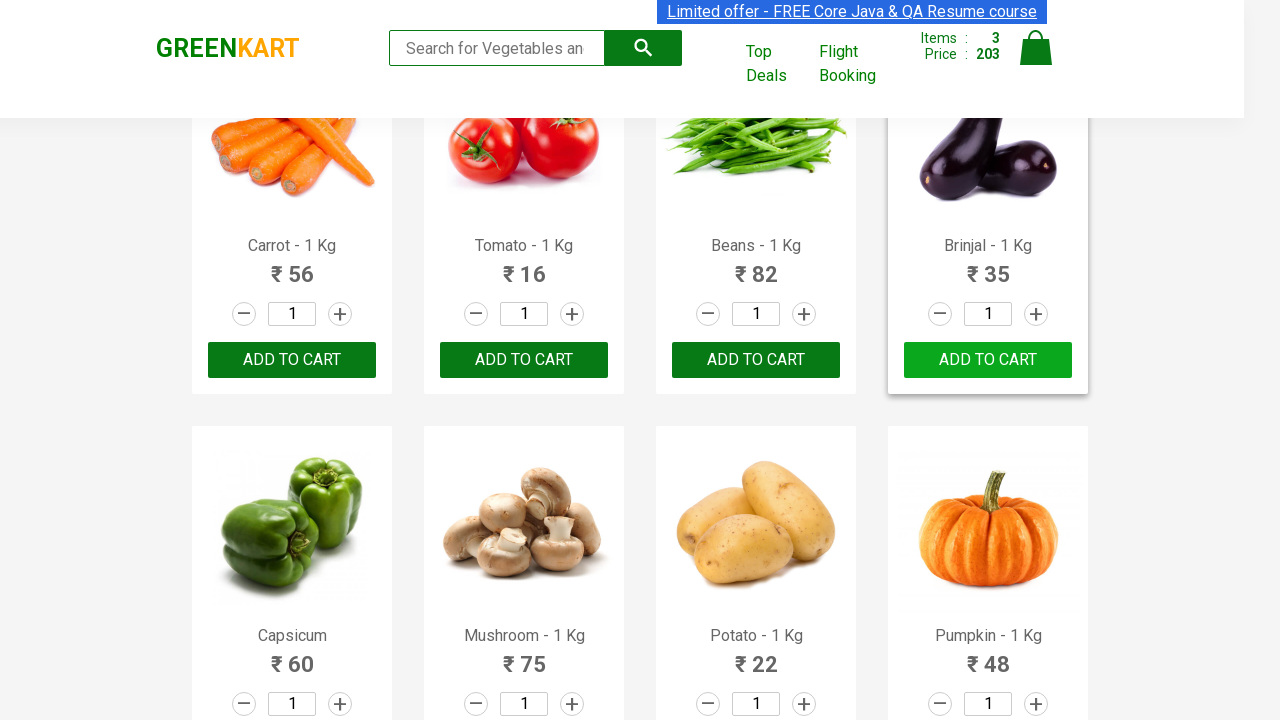

Retrieved text content from product element 19
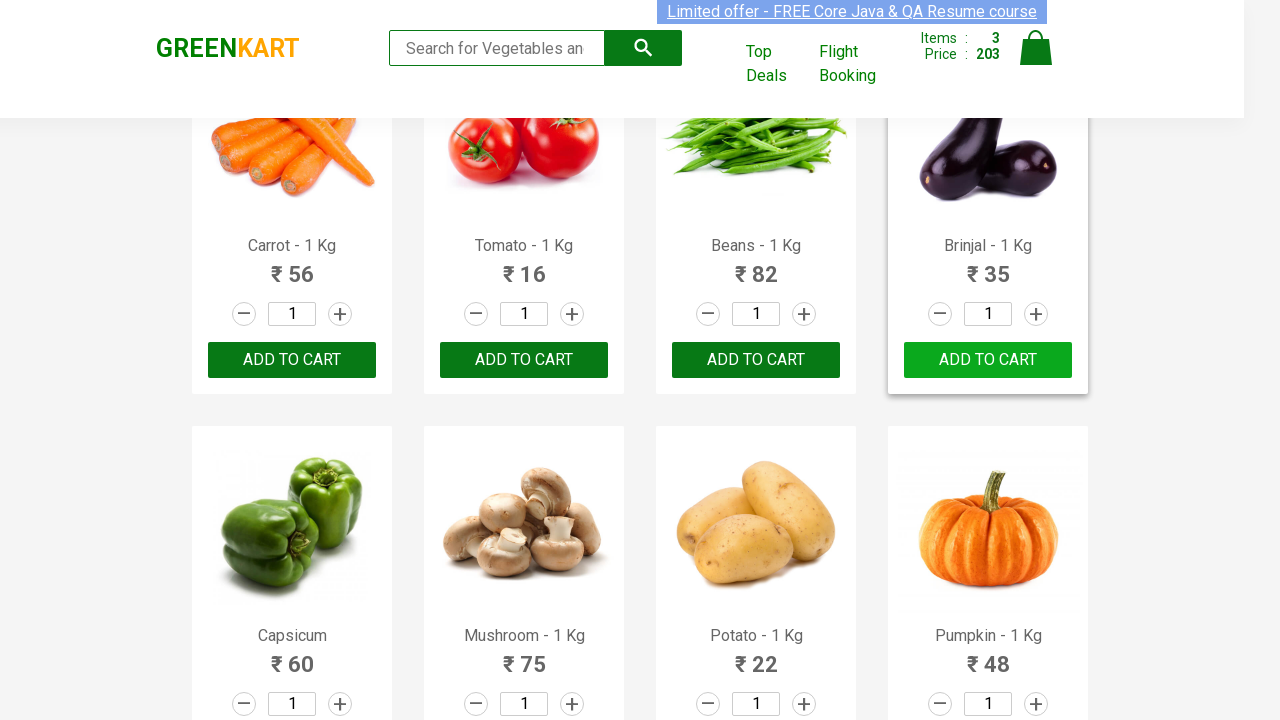

Extracted product name 'Orange' from element 19
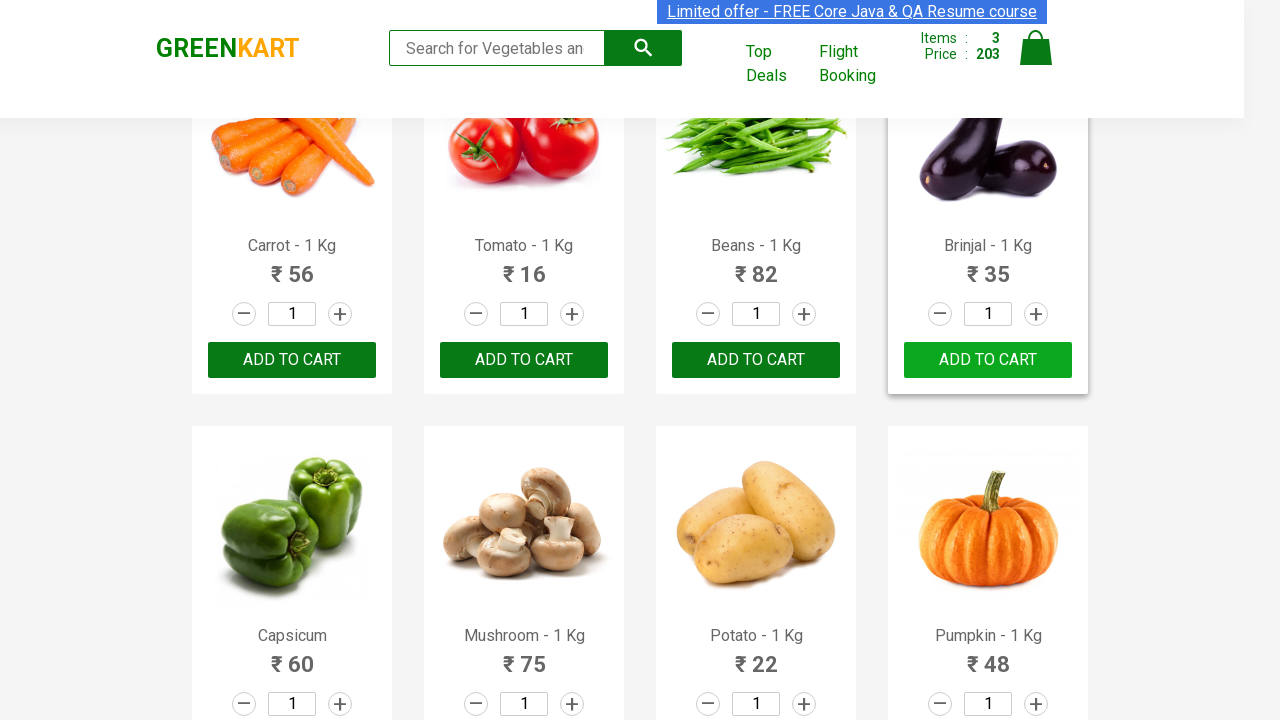

Retrieved text content from product element 20
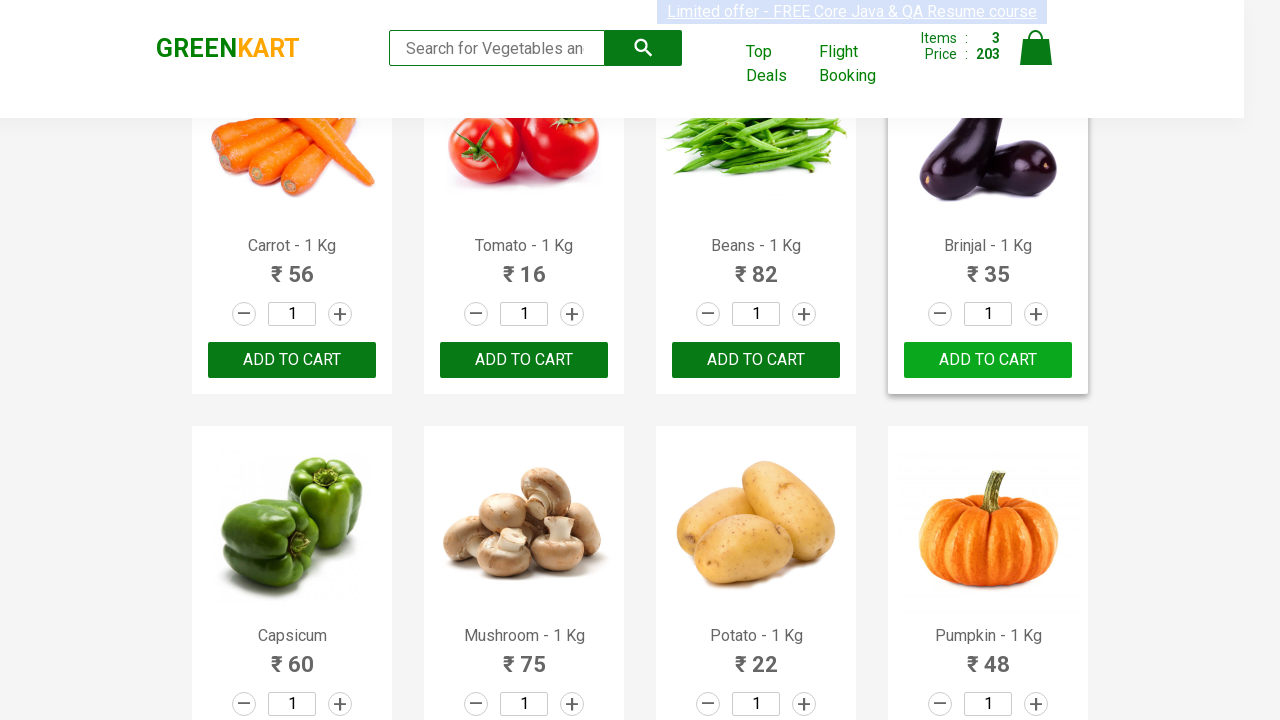

Extracted product name 'Pears' from element 20
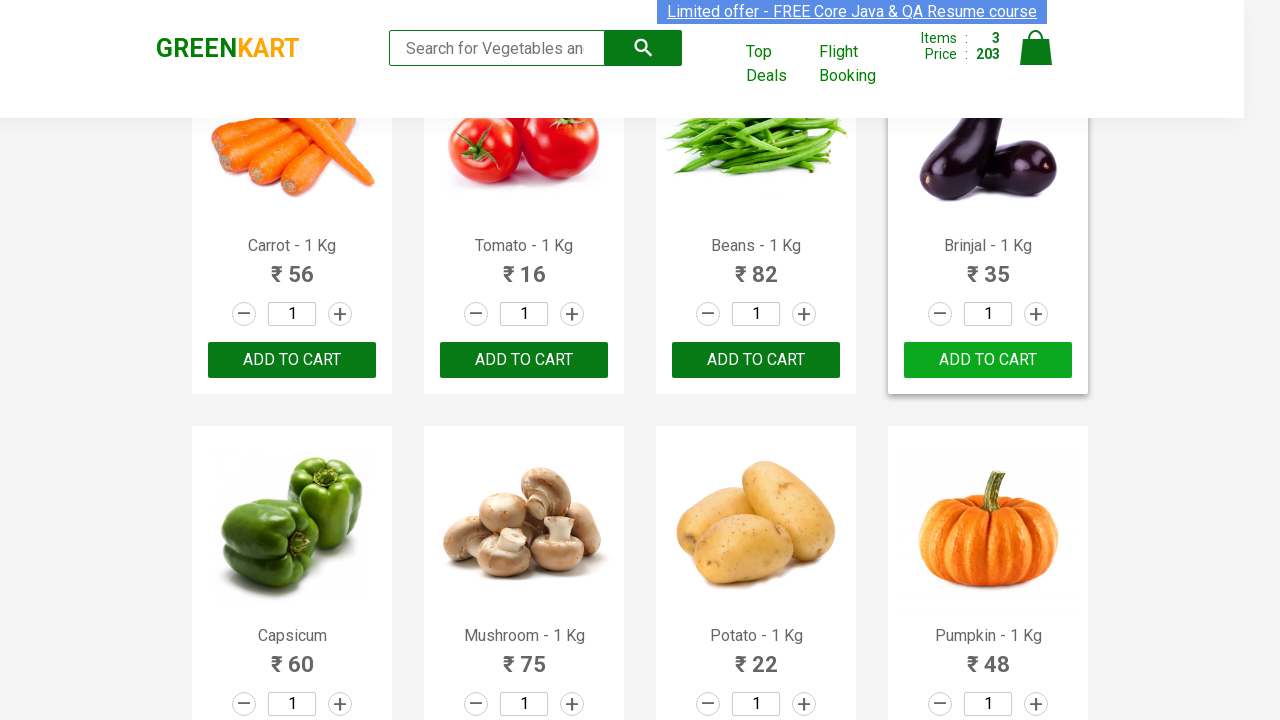

Retrieved text content from product element 21
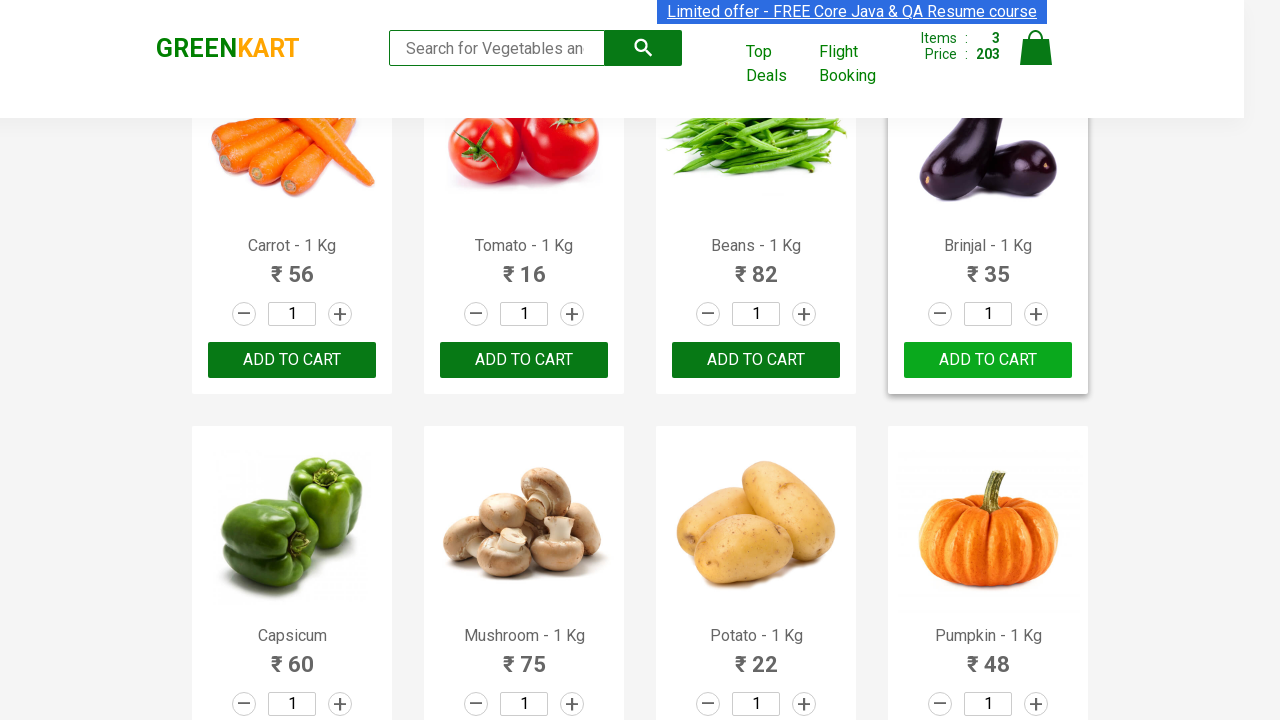

Extracted product name 'Pomegranate' from element 21
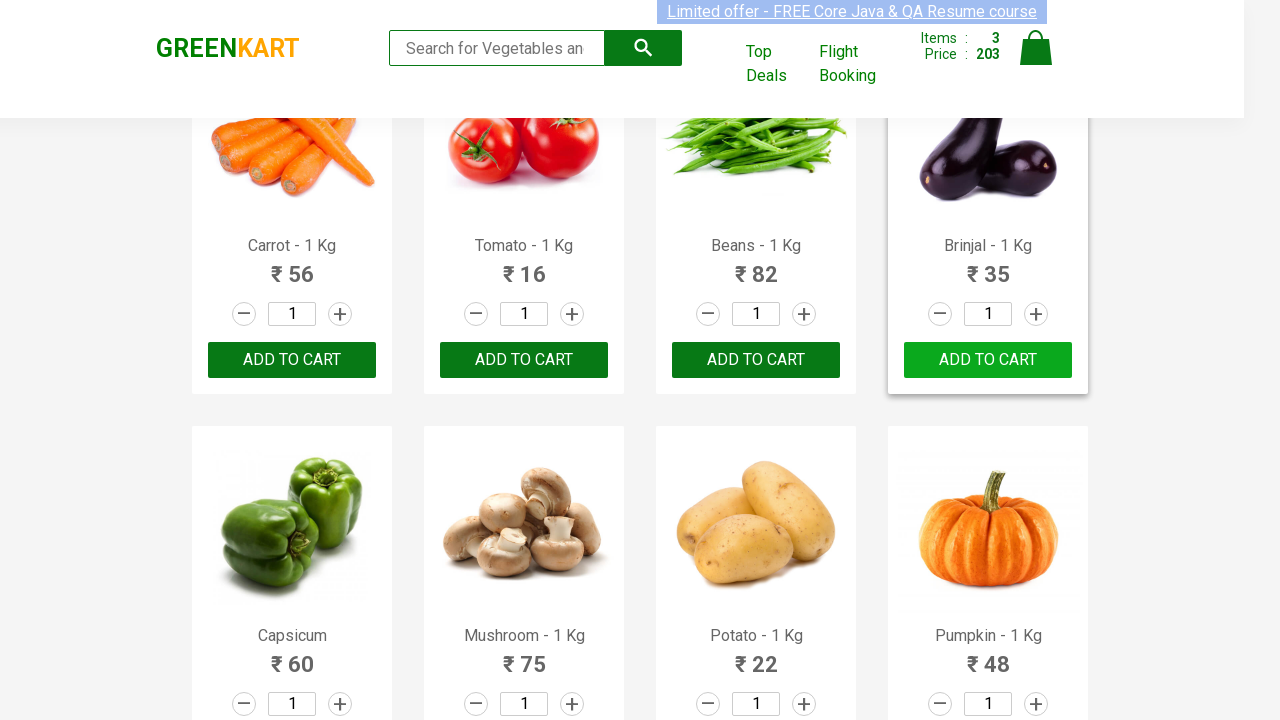

Retrieved text content from product element 22
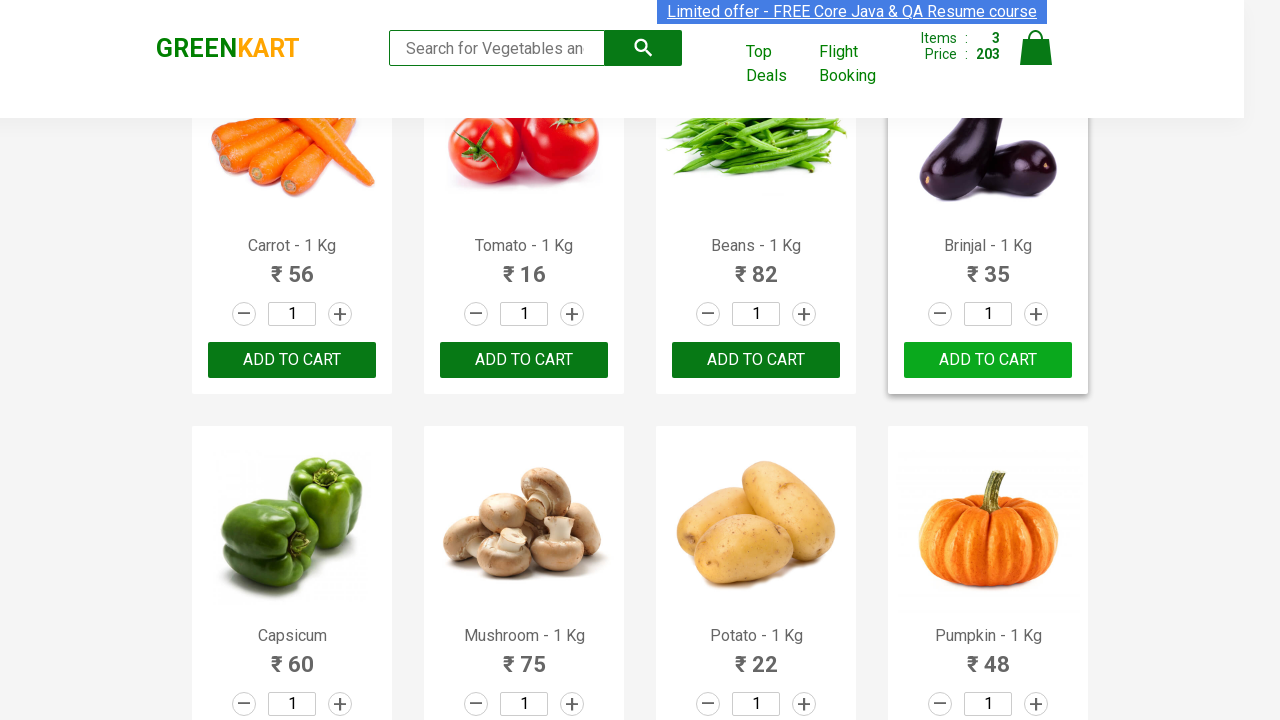

Extracted product name 'Raspberry' from element 22
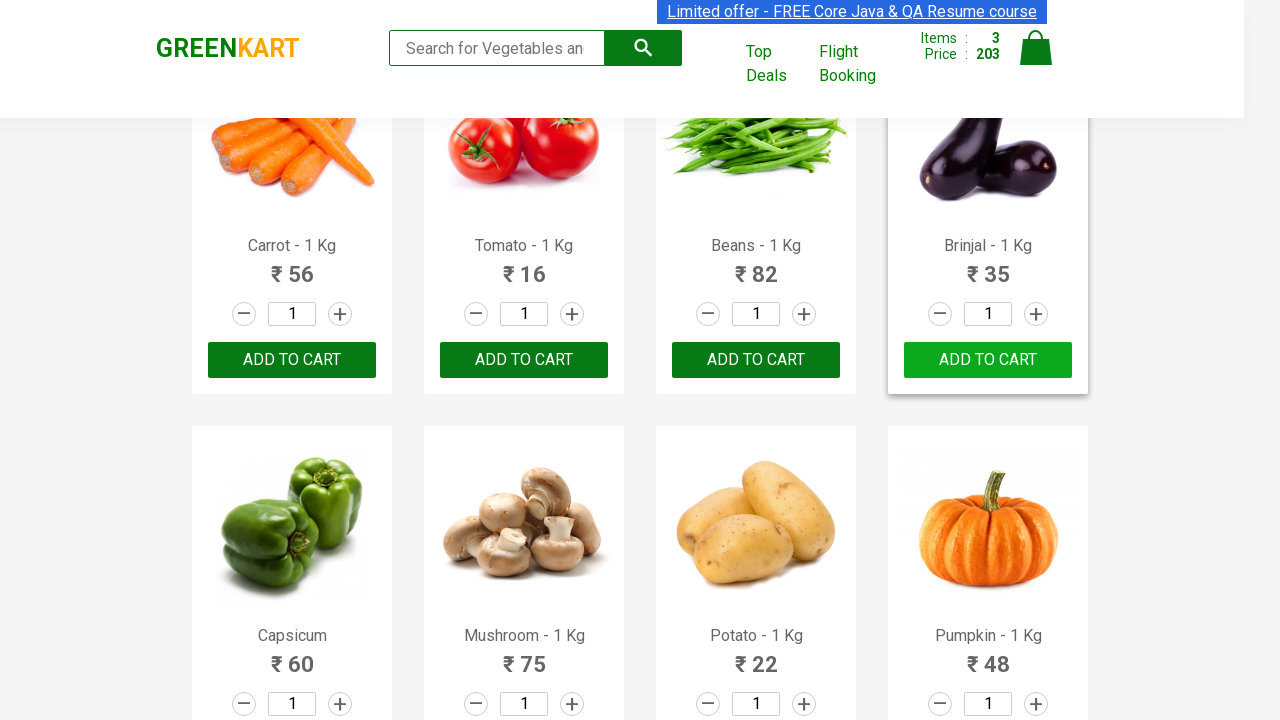

Retrieved text content from product element 23
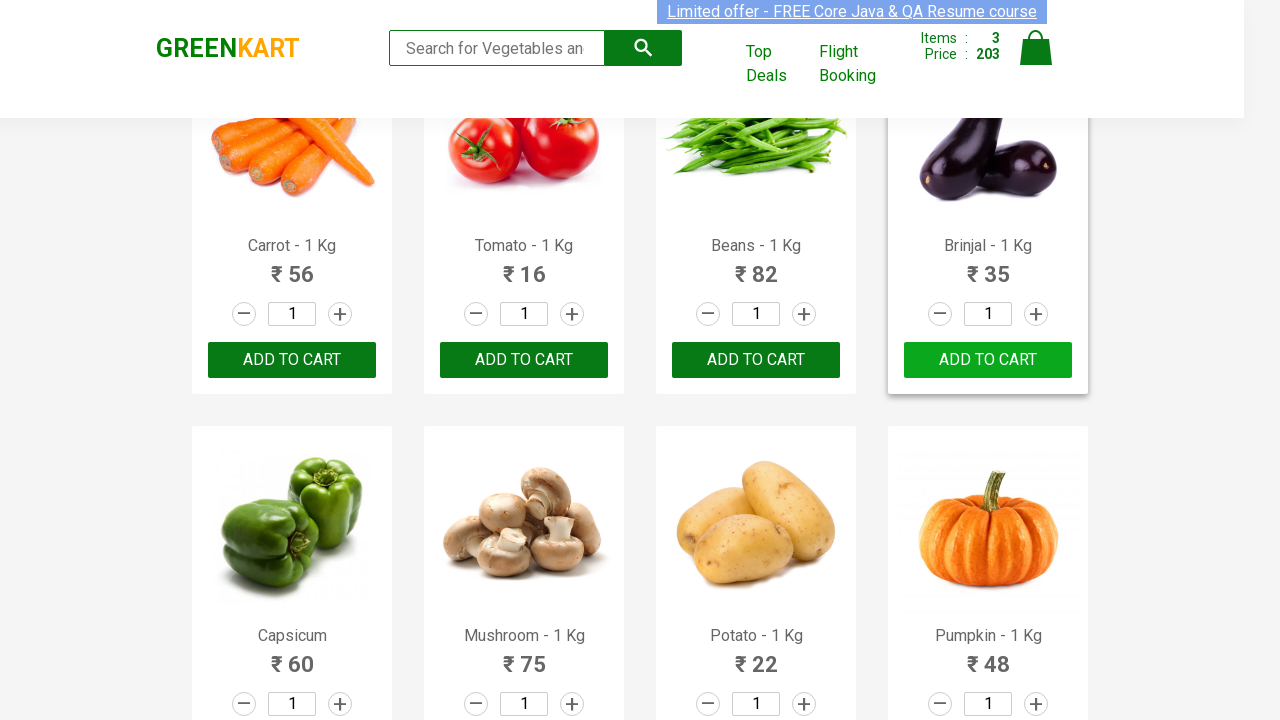

Extracted product name 'Strawberry' from element 23
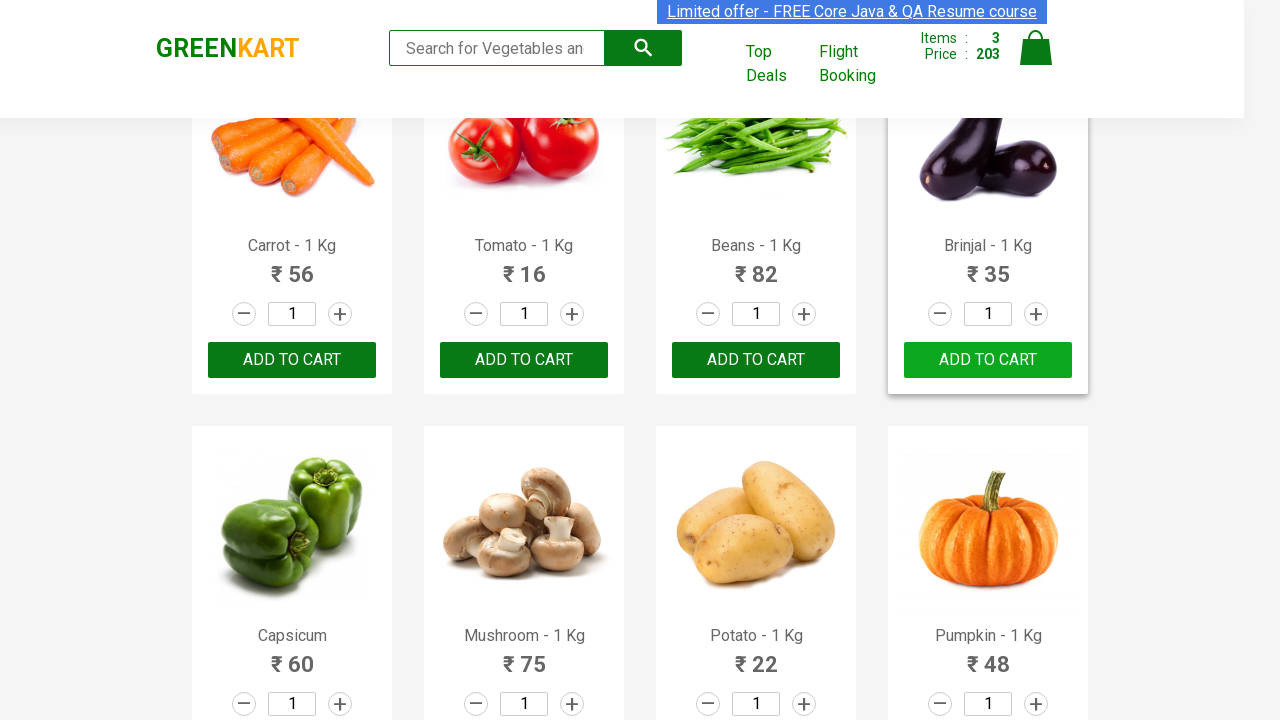

Retrieved text content from product element 24
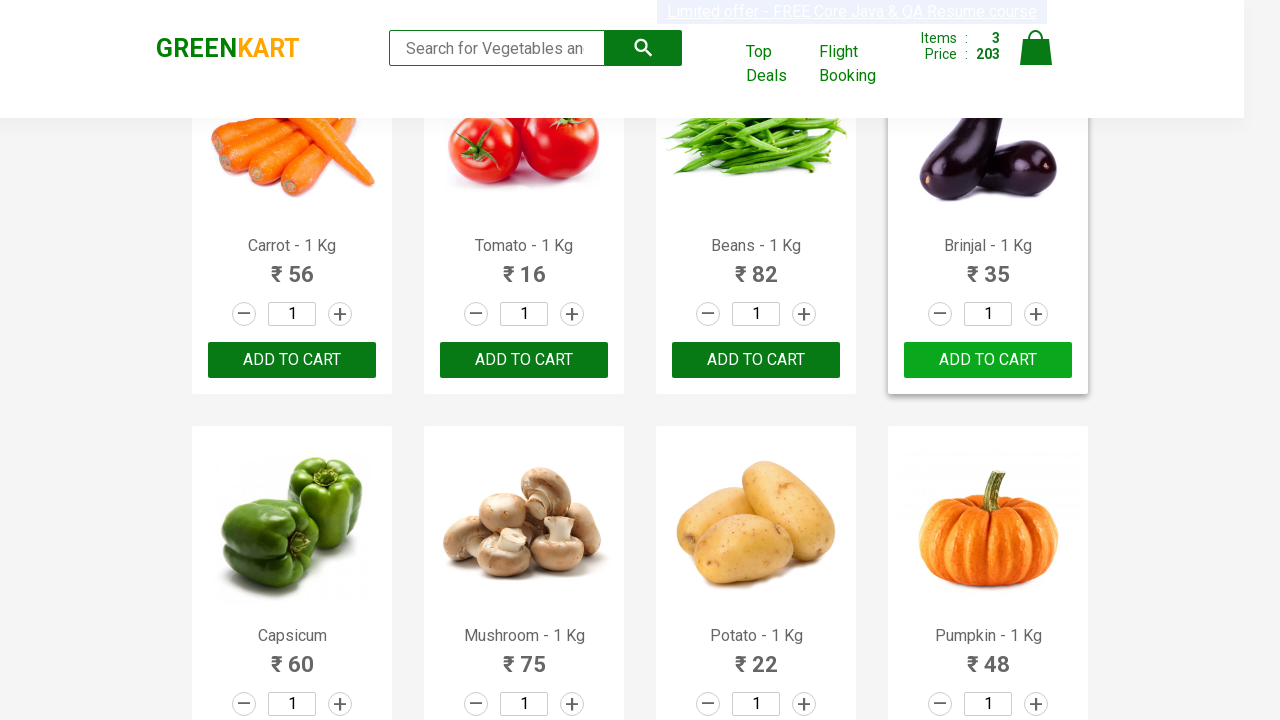

Extracted product name 'Water Melon' from element 24
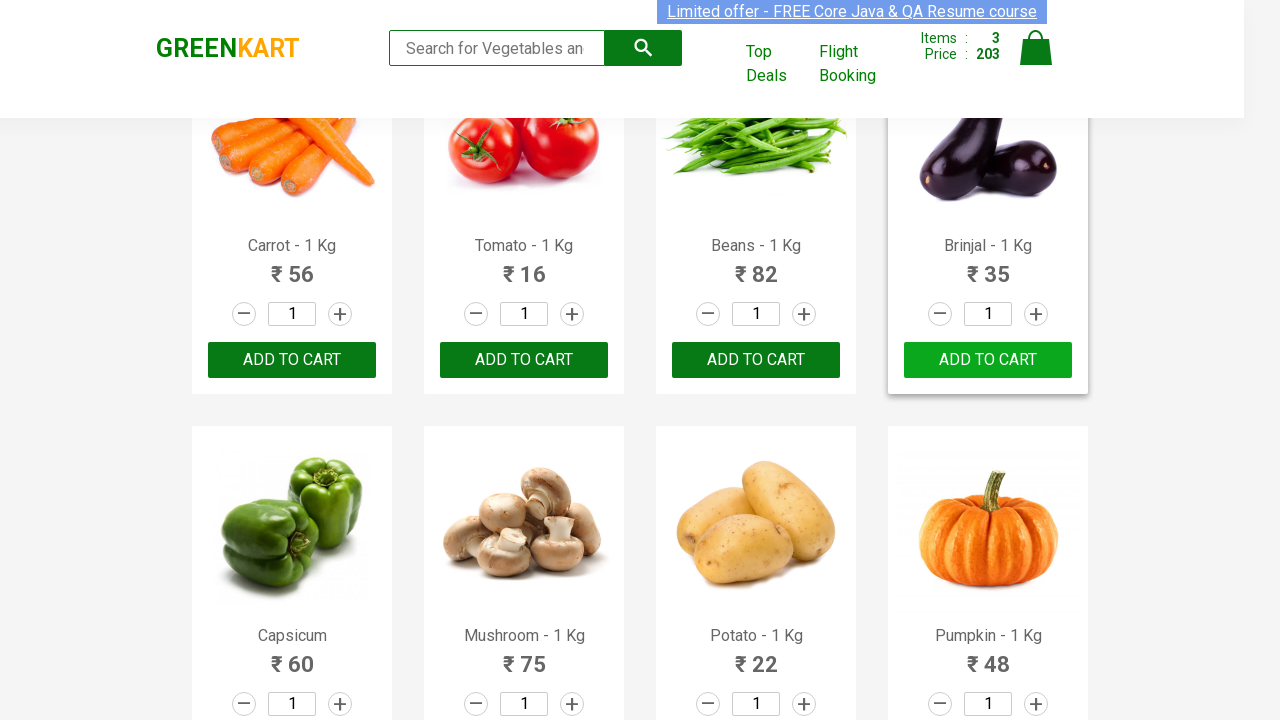

Retrieved text content from product element 25
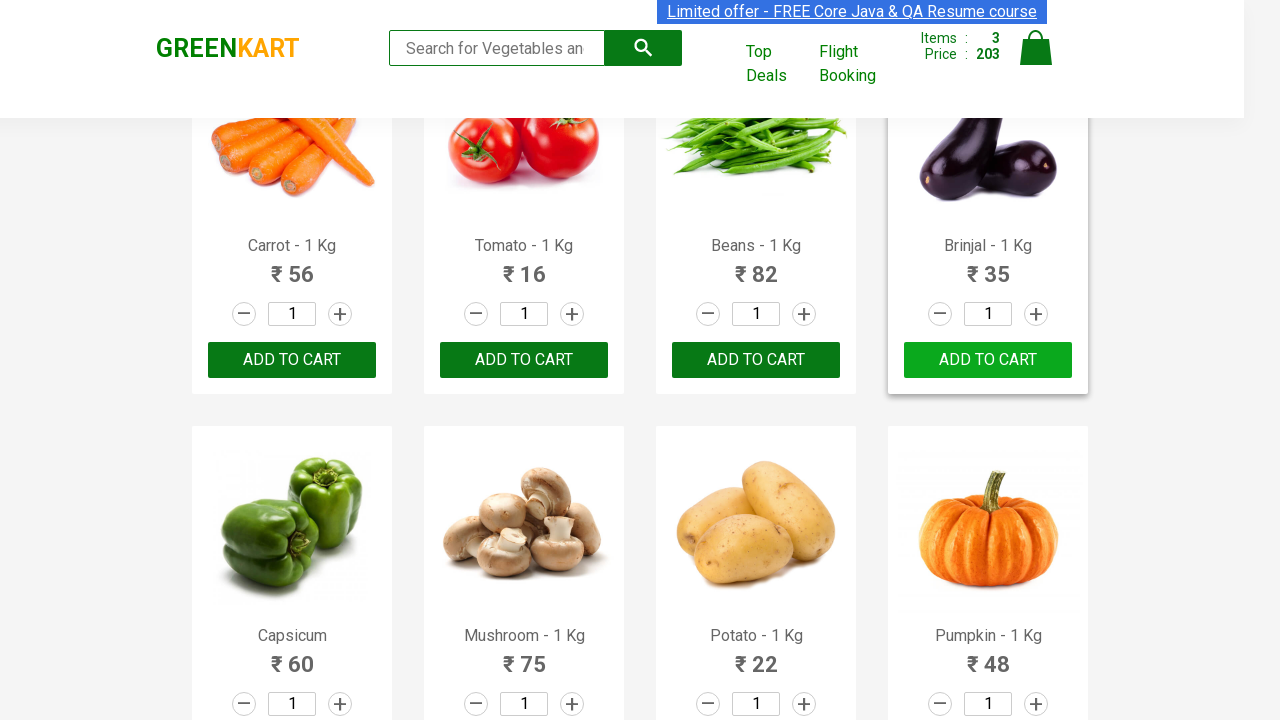

Extracted product name 'Almonds' from element 25
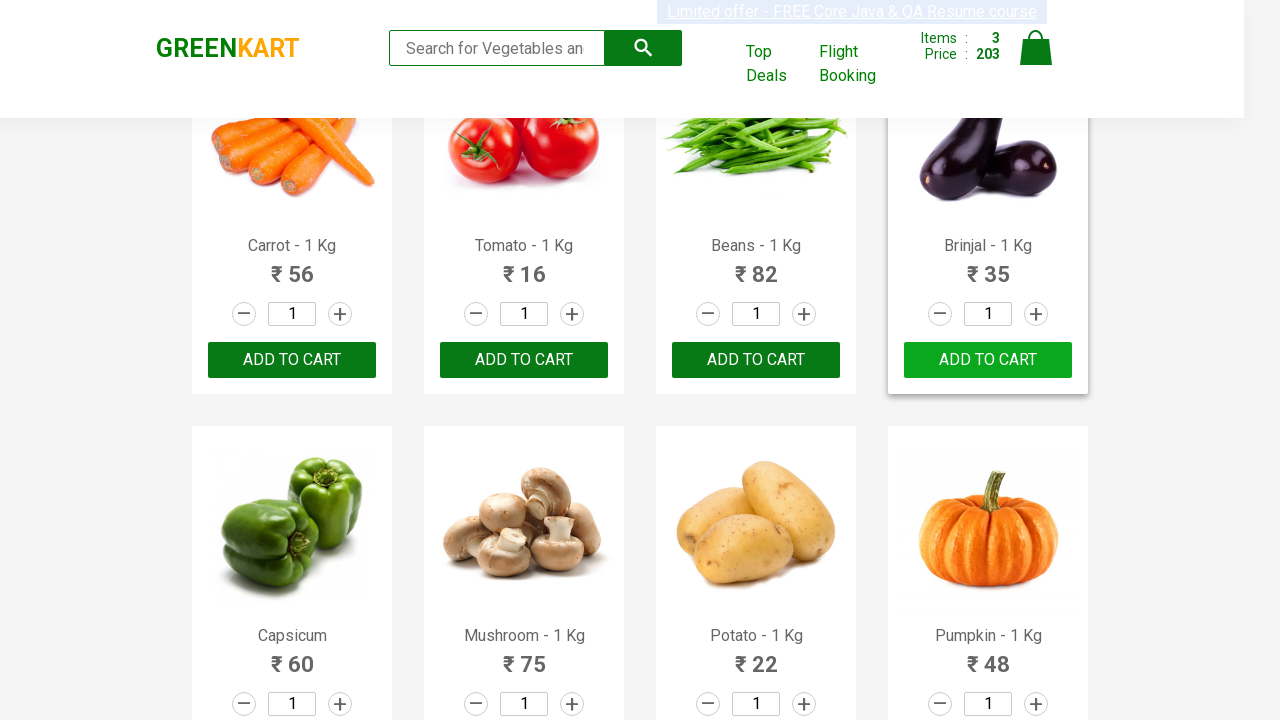

Retrieved text content from product element 26
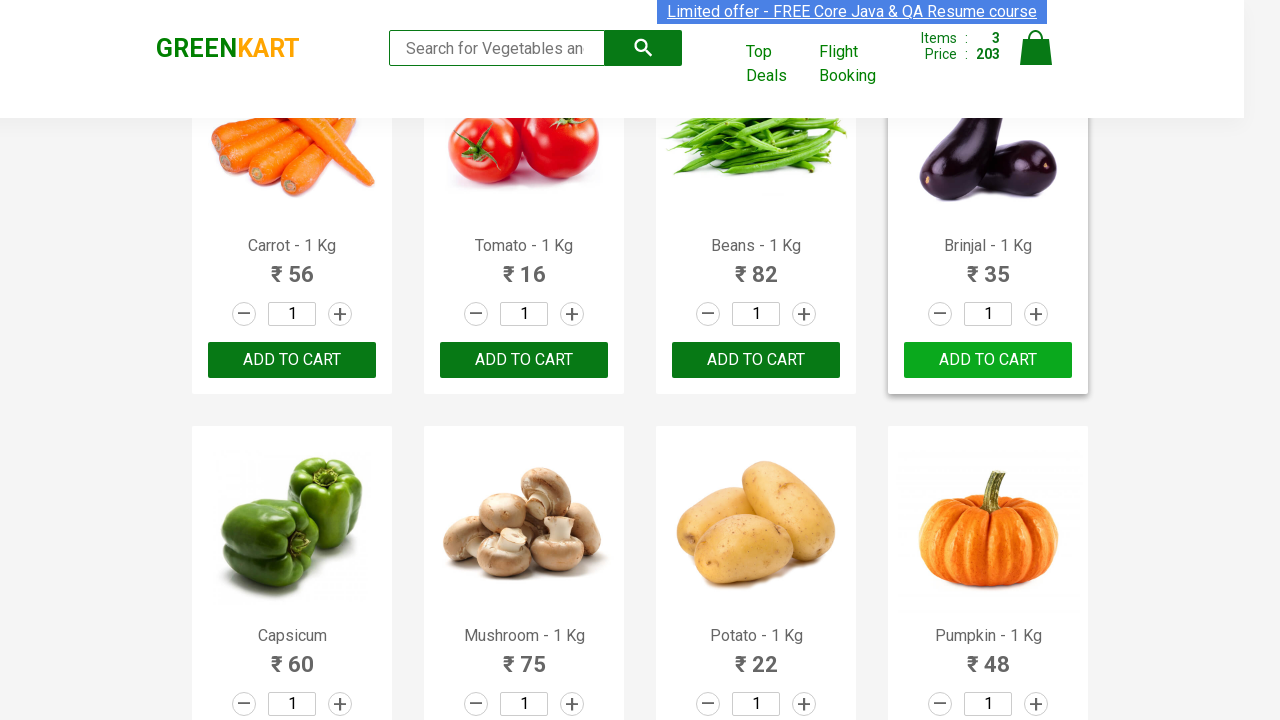

Extracted product name 'Pista' from element 26
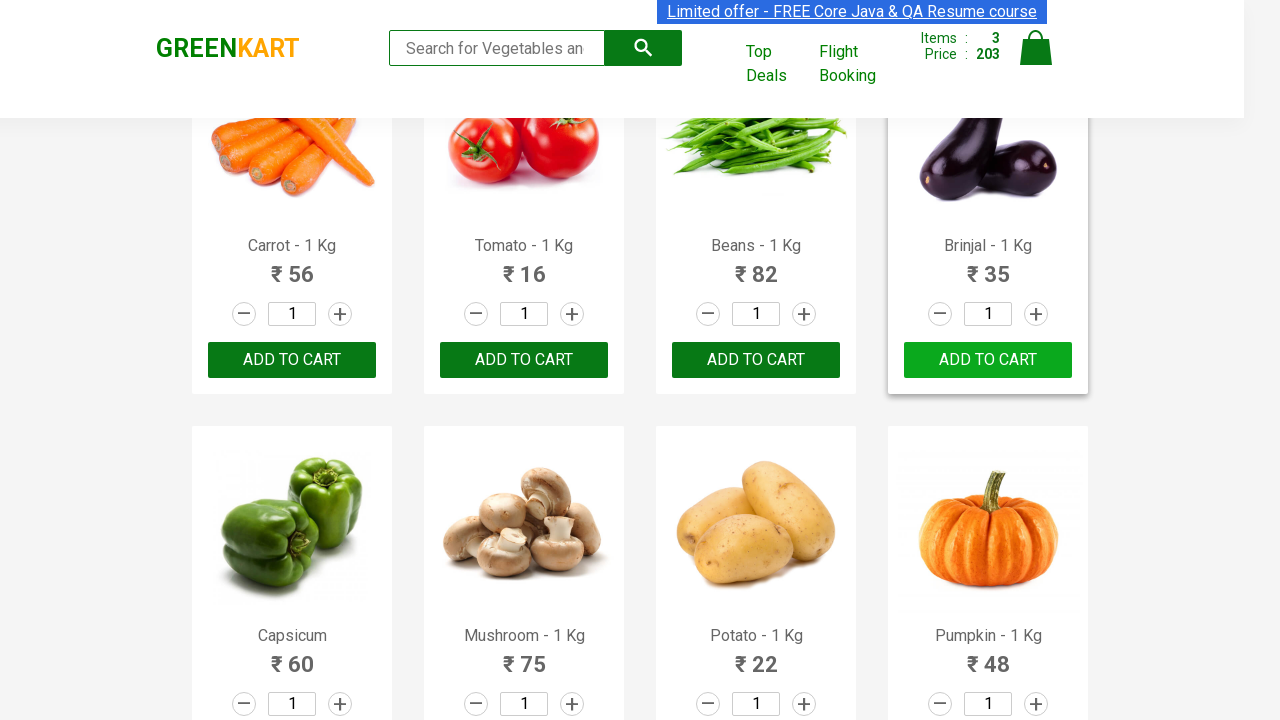

Retrieved text content from product element 27
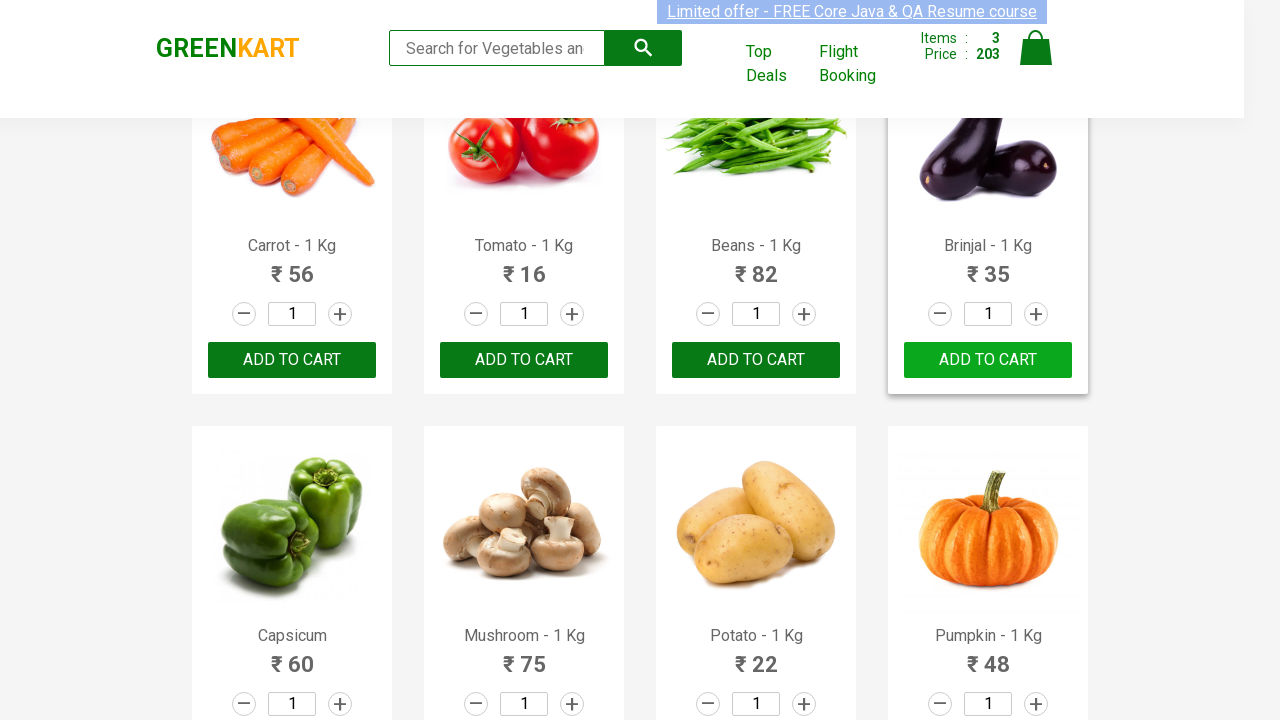

Extracted product name 'Nuts Mixture' from element 27
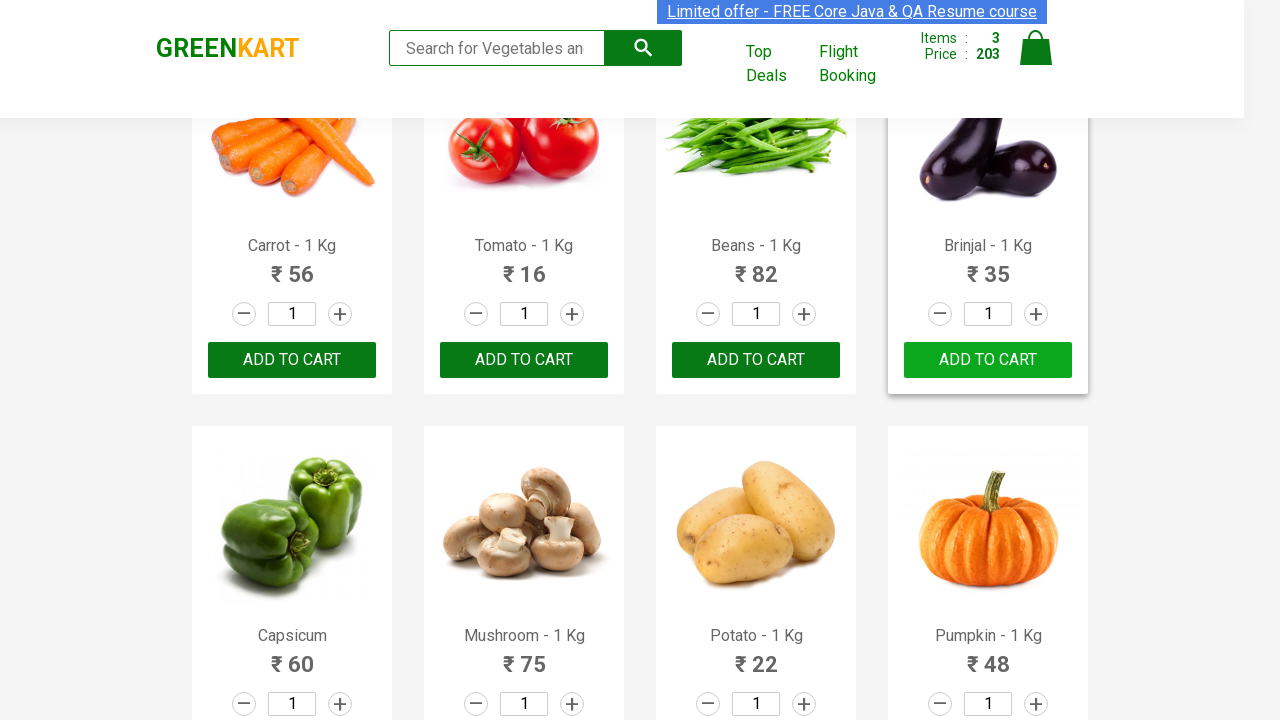

Retrieved text content from product element 28
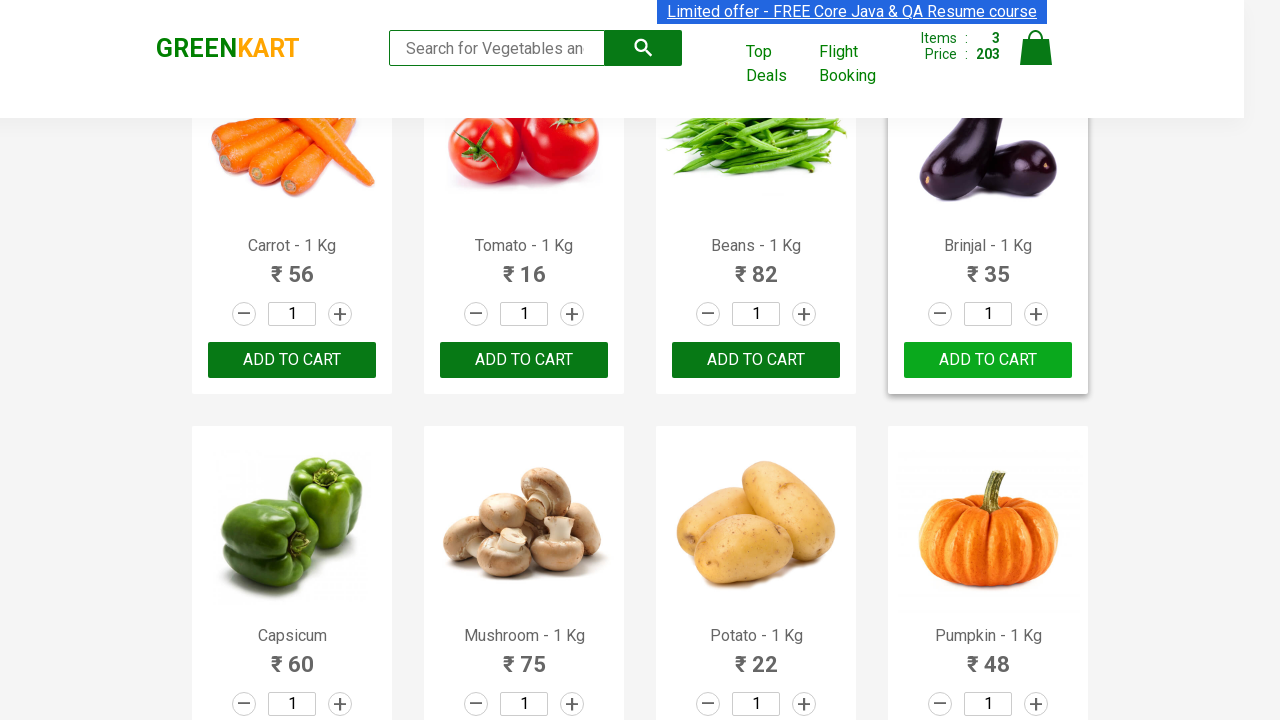

Extracted product name 'Cashews' from element 28
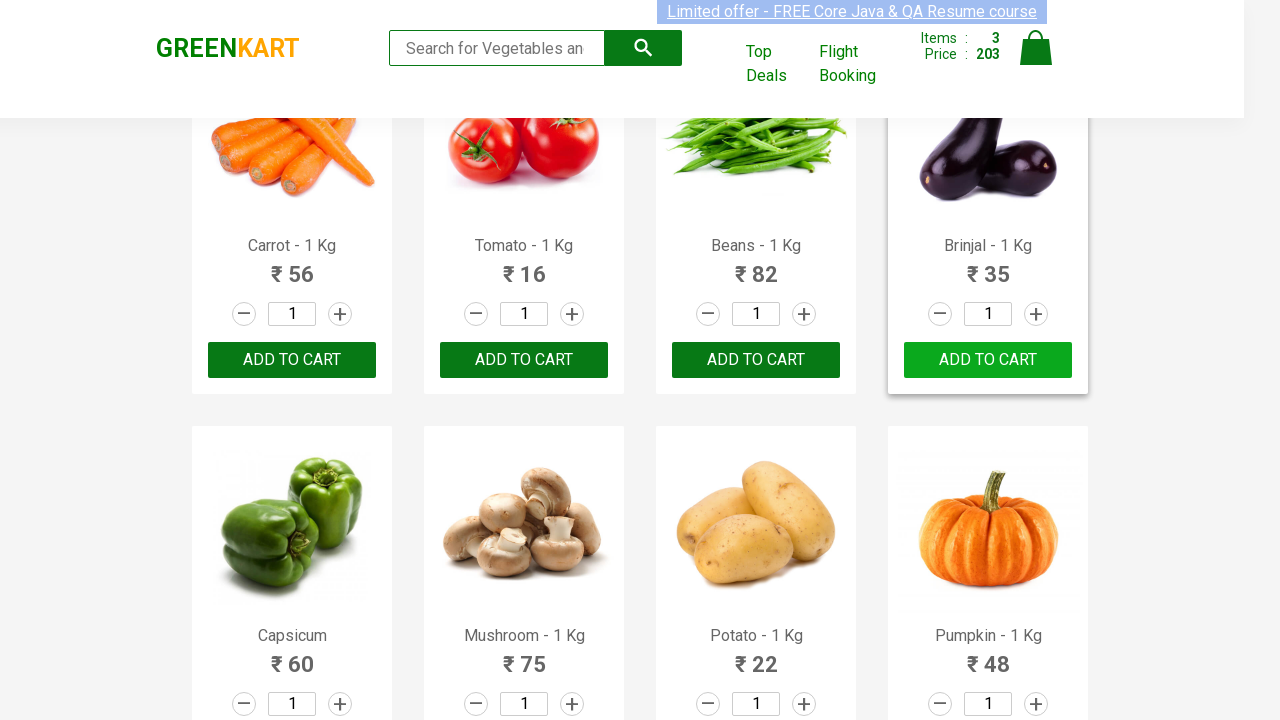

Retrieved text content from product element 29
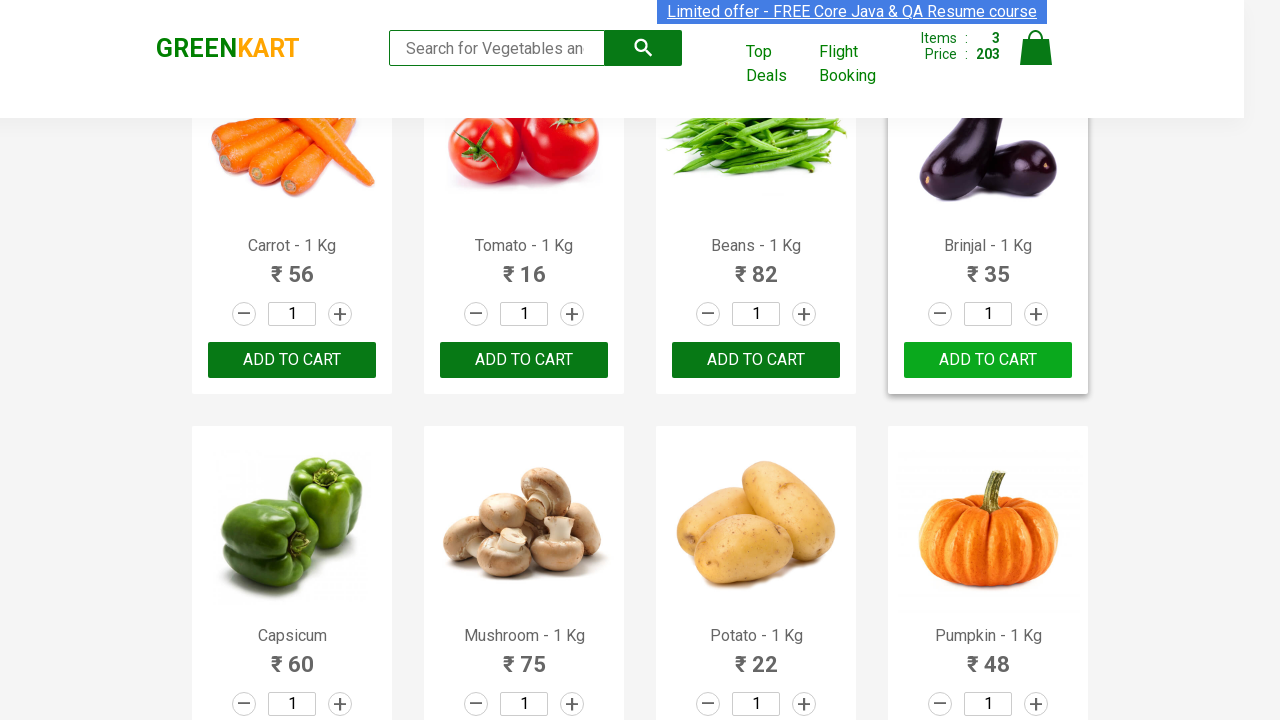

Extracted product name 'Walnuts' from element 29
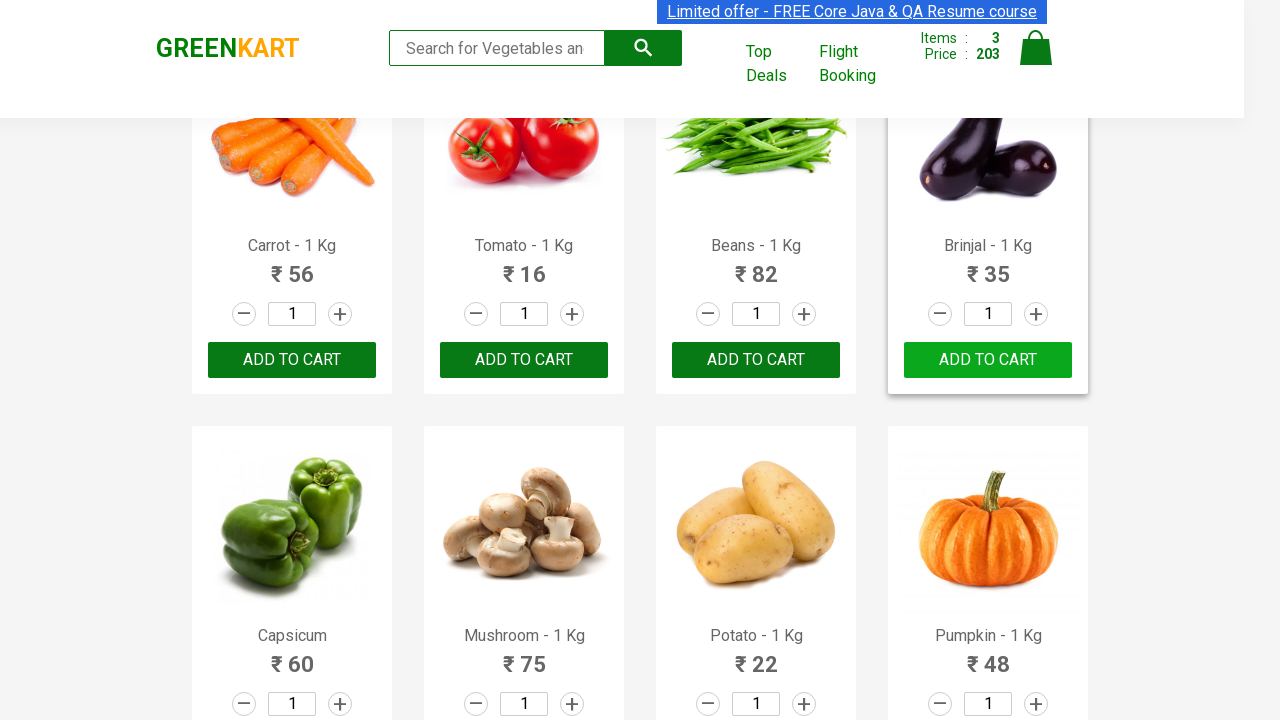

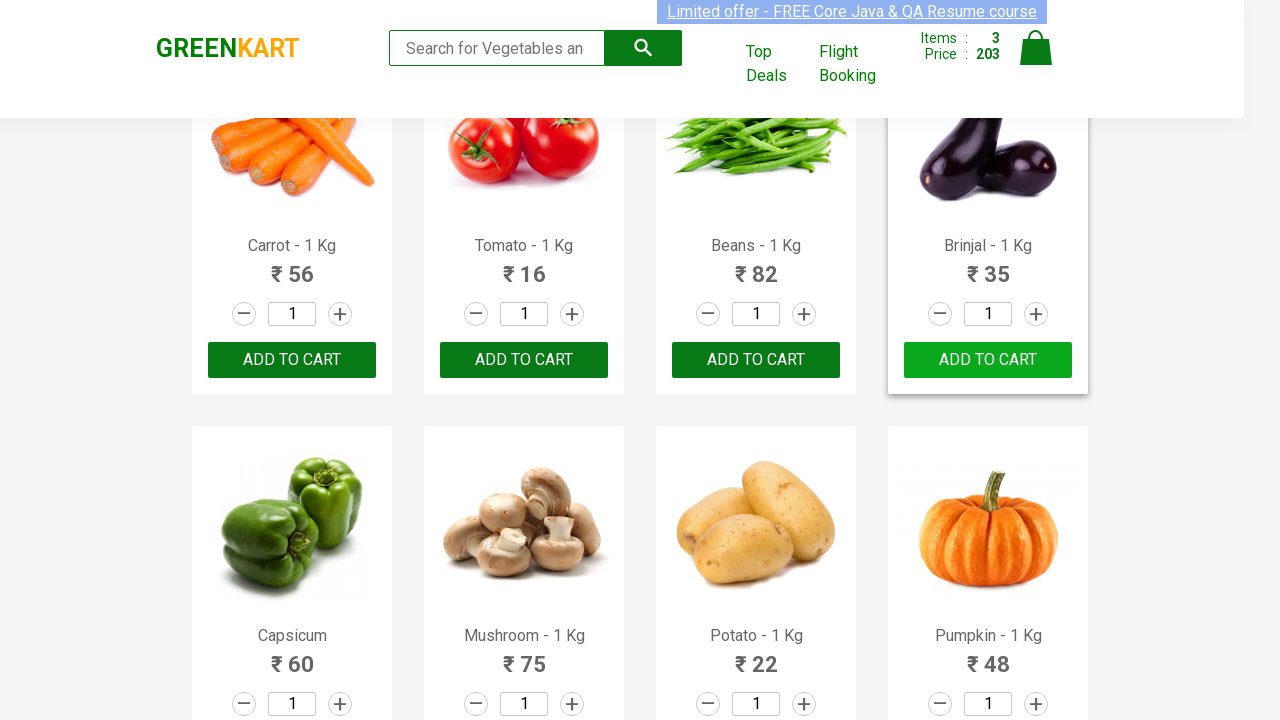